Tests the IXGenie page by navigating to it, scrolling through content, checking headers, buttons for different training categories (Industry & Workforce, Healthcare & Medical, Education & Skill Development), and verifying case study videos.

Starting URL: https://imaginxavr.com/

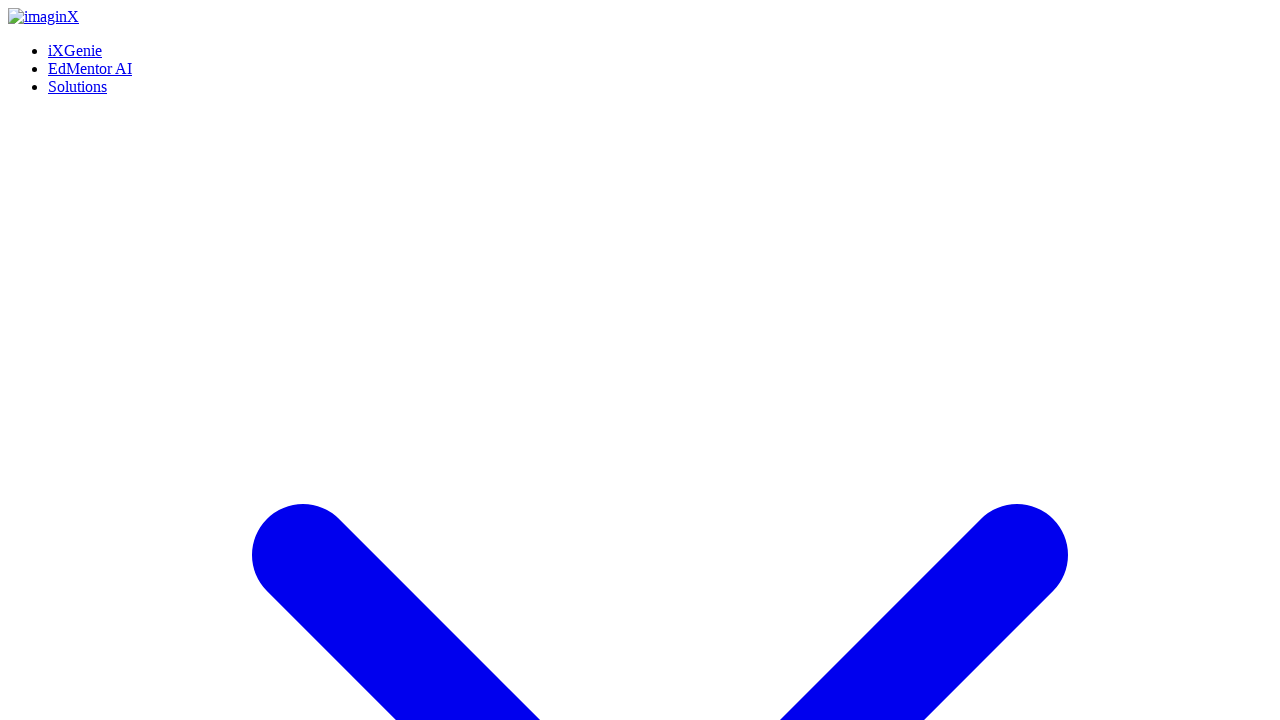

Page loaded successfully
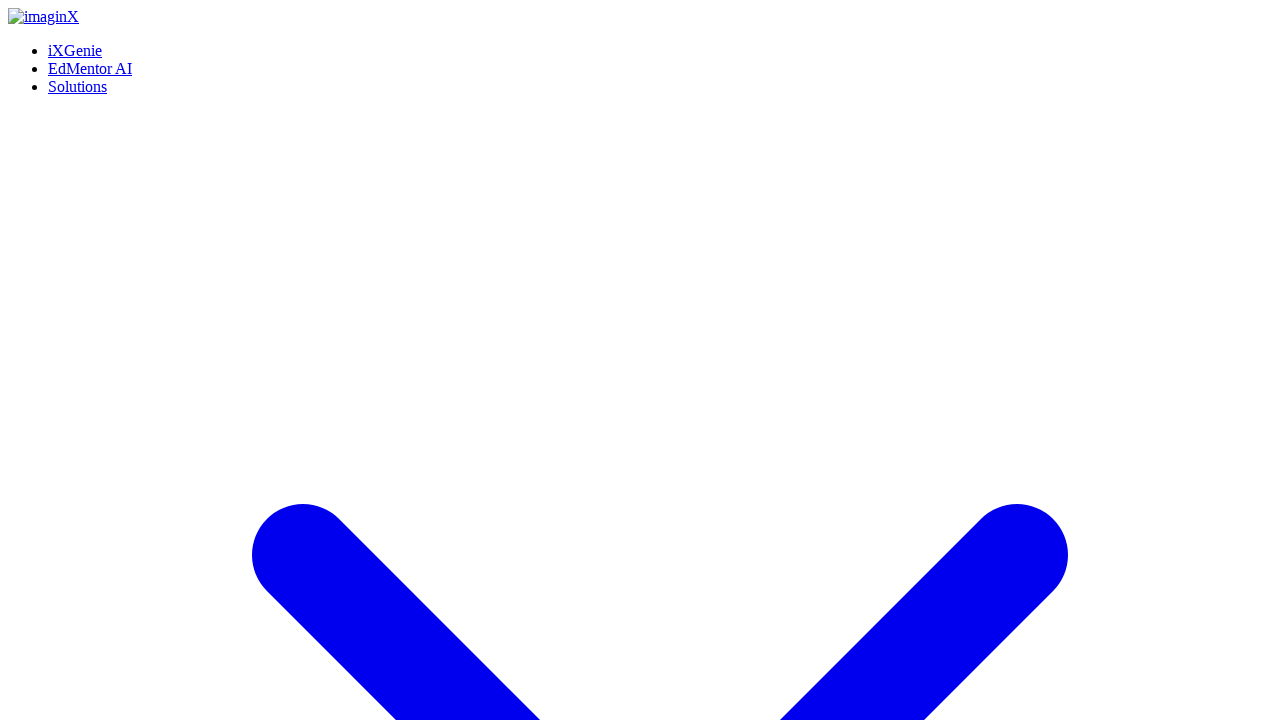

Located iXGenie link
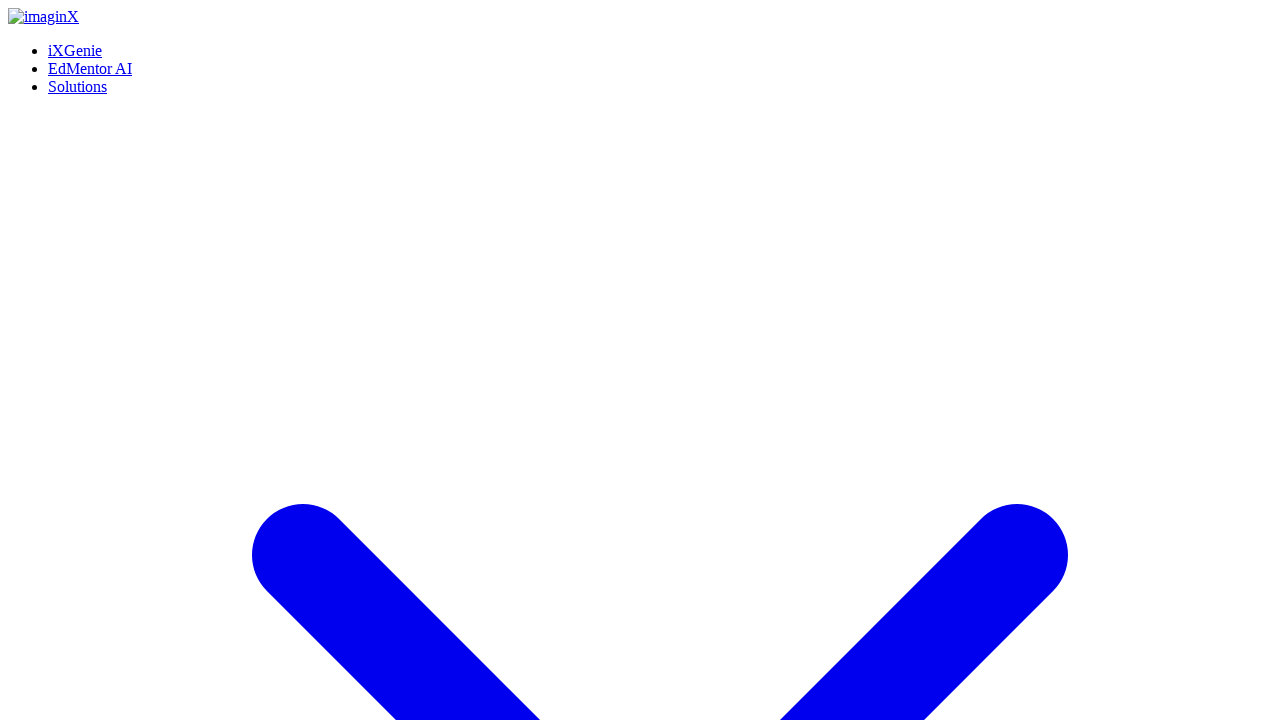

iXGenie link is visible
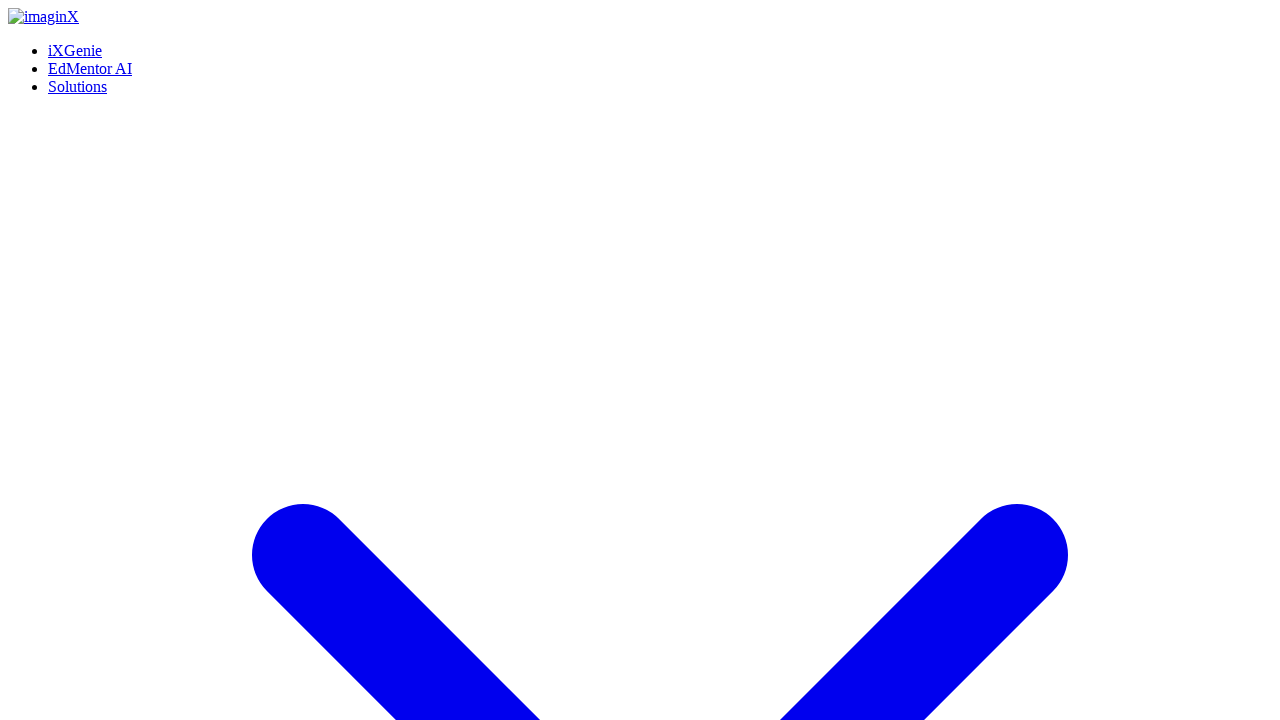

Hovered over iXGenie link at (75, 50) on xpath=(//a[normalize-space()='iXGenie'])[1]
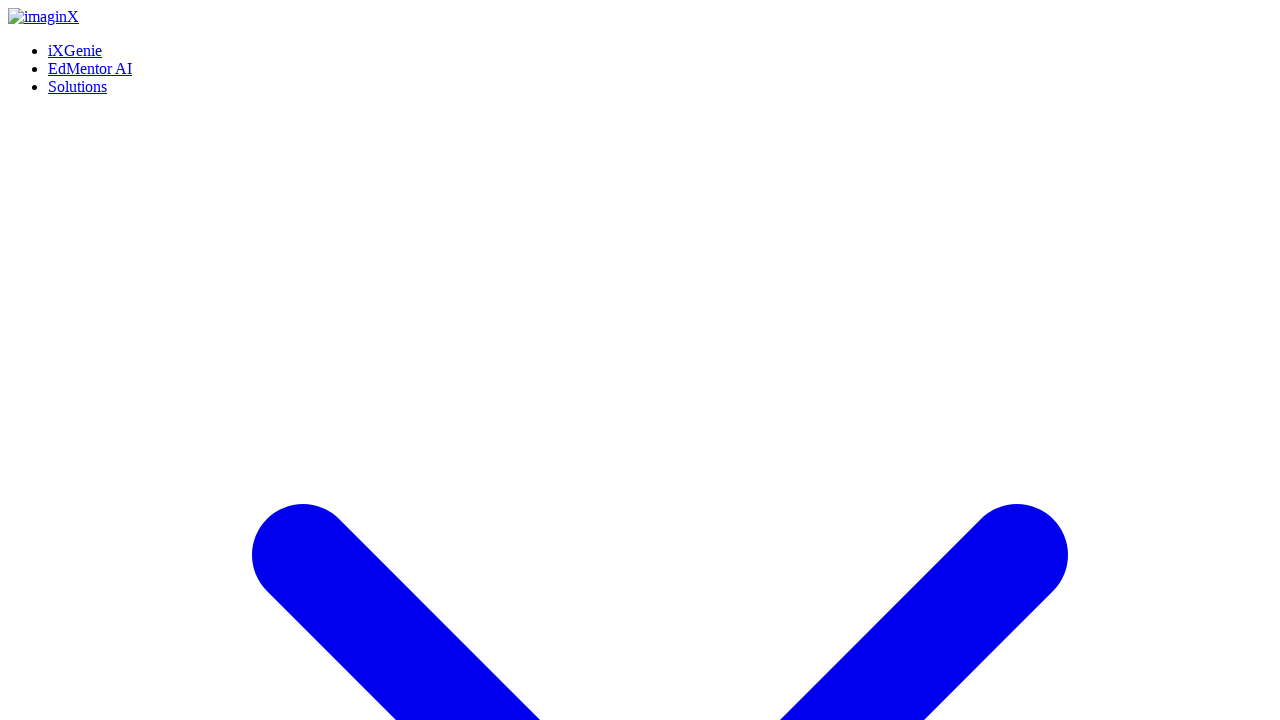

Clicked iXGenie link at (75, 50) on xpath=(//a[normalize-space()='iXGenie'])[1]
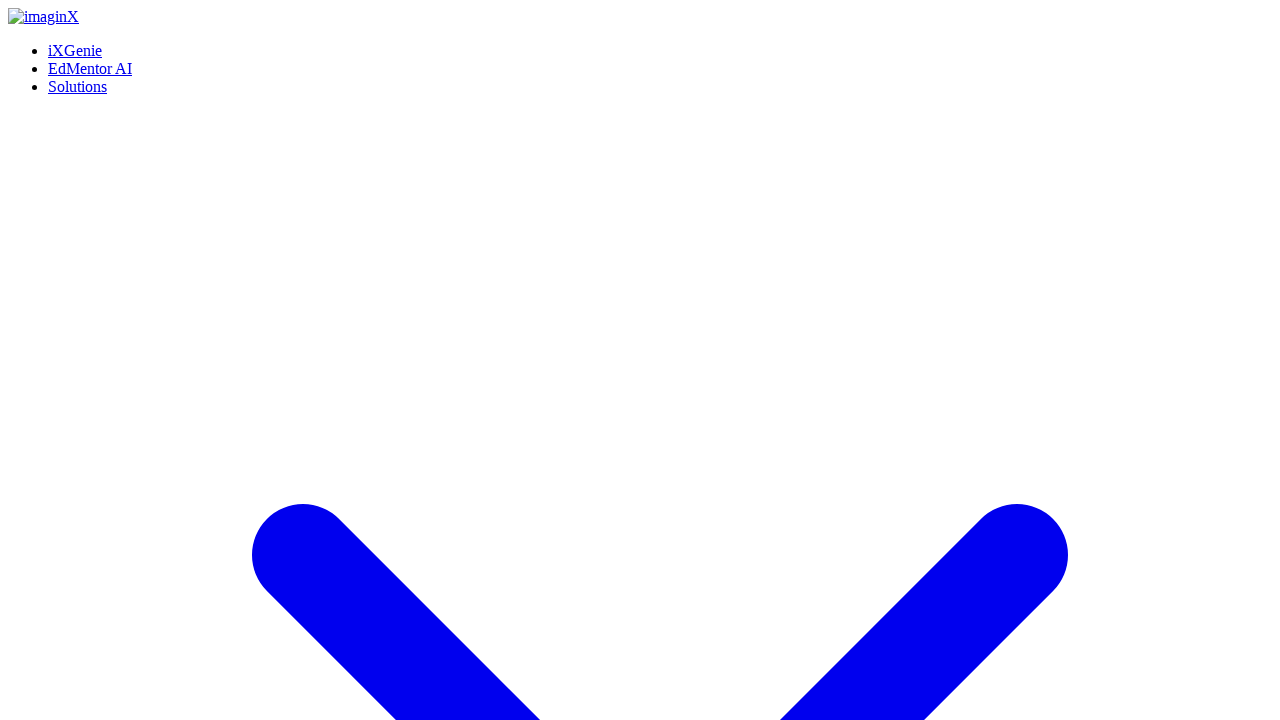

IXGenie page loaded
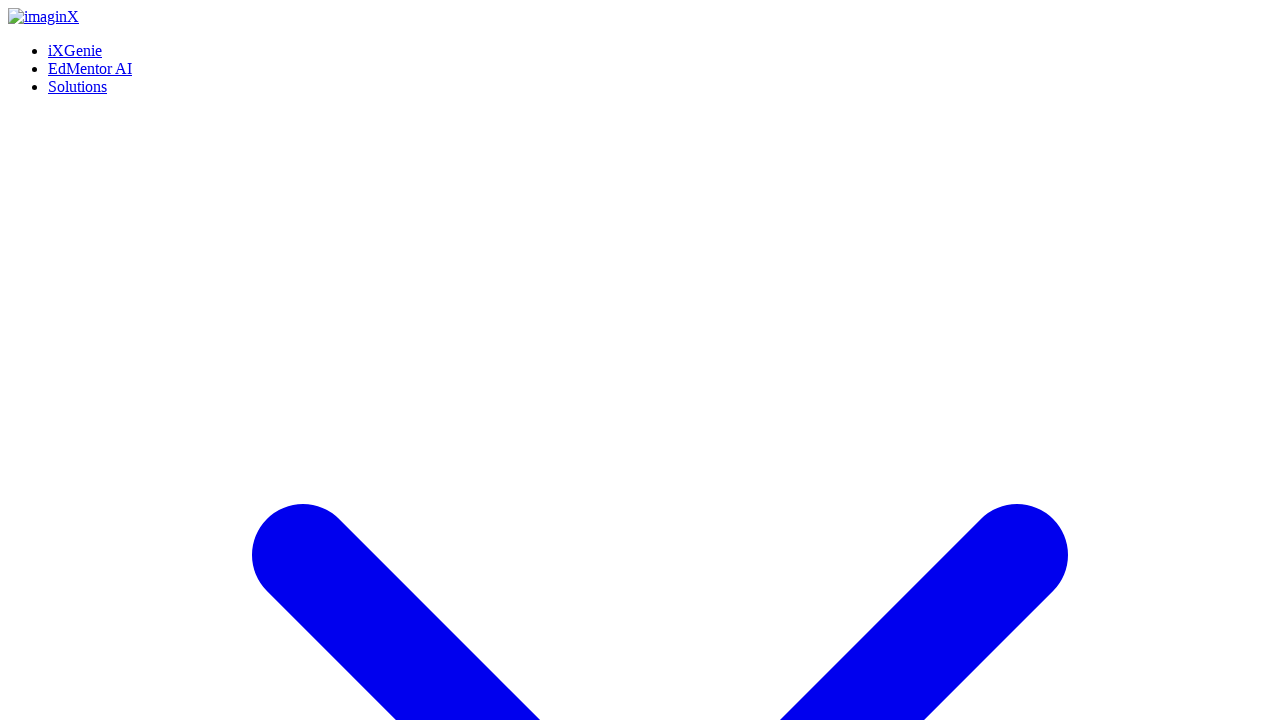

Waited 2 seconds for page stabilization
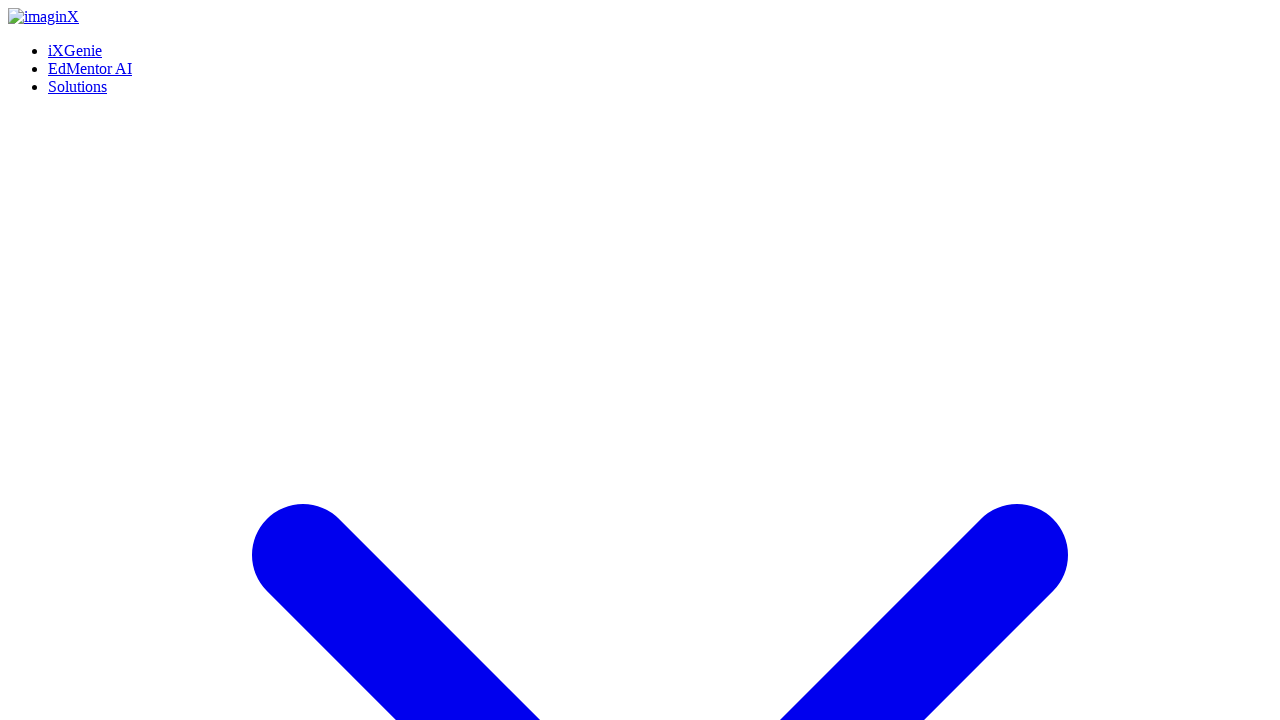

Scrolled to bottom of page
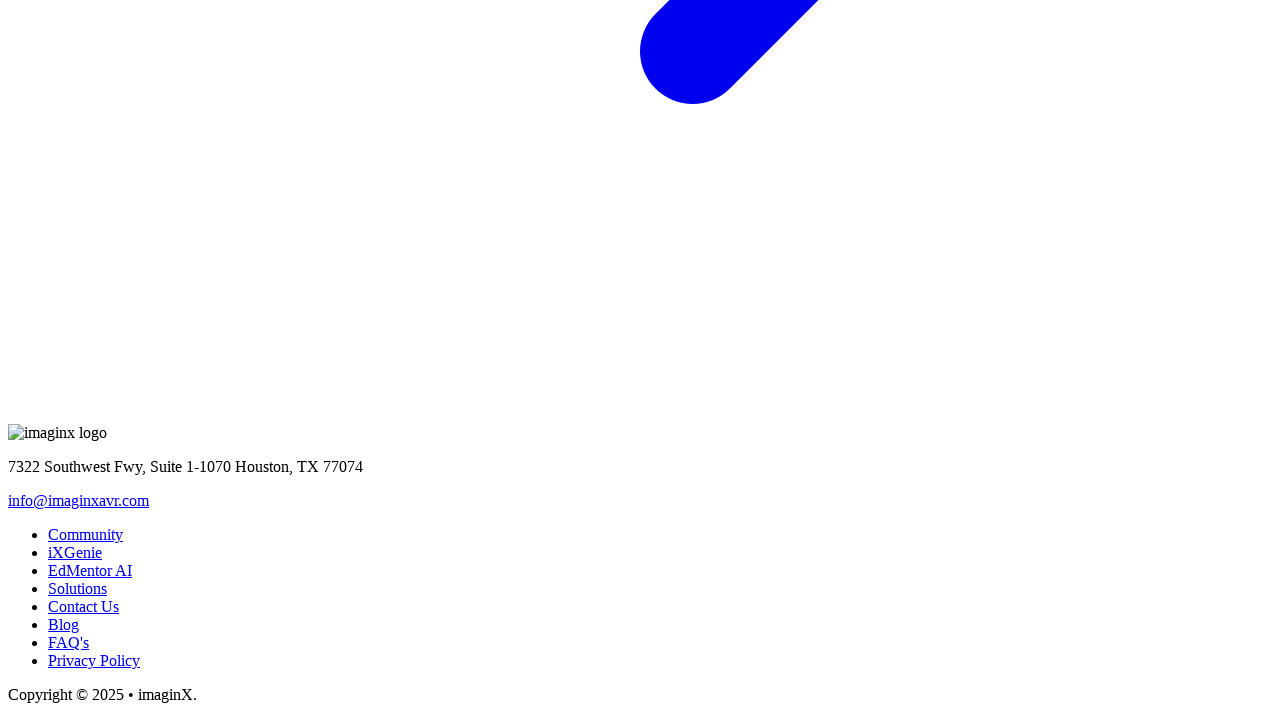

Waited after scrolling to bottom
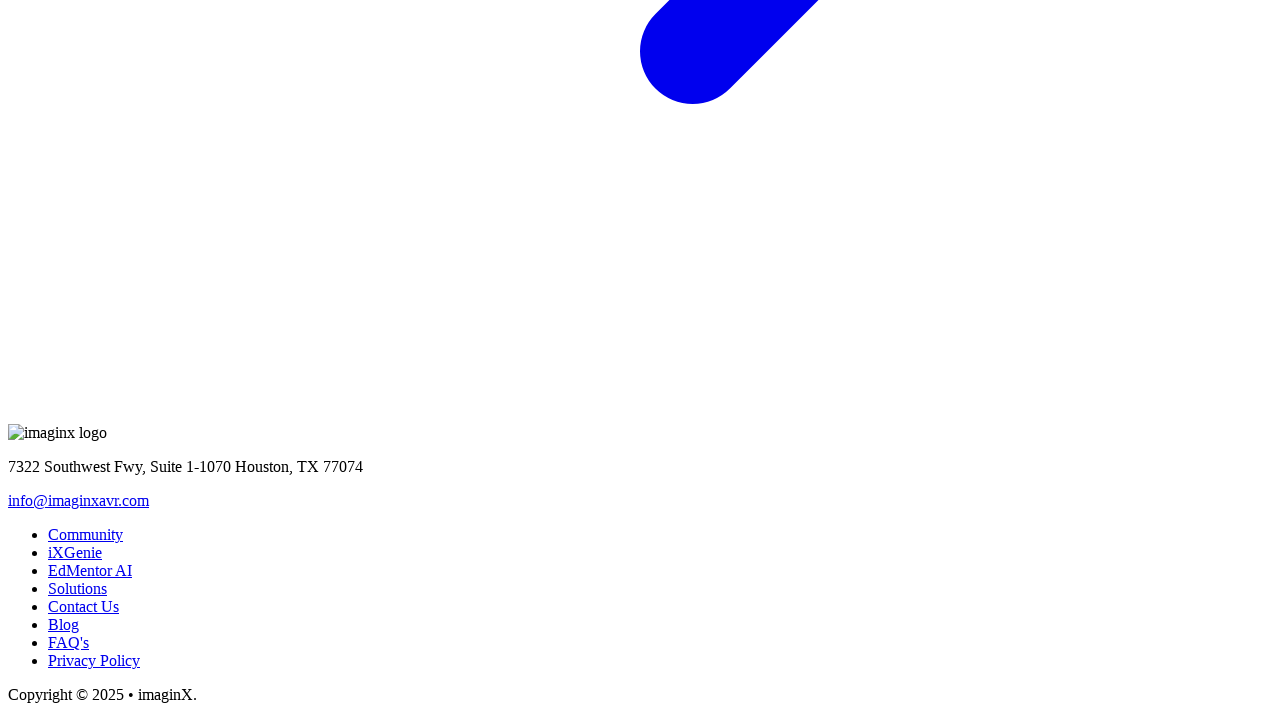

Scrolled to top of page
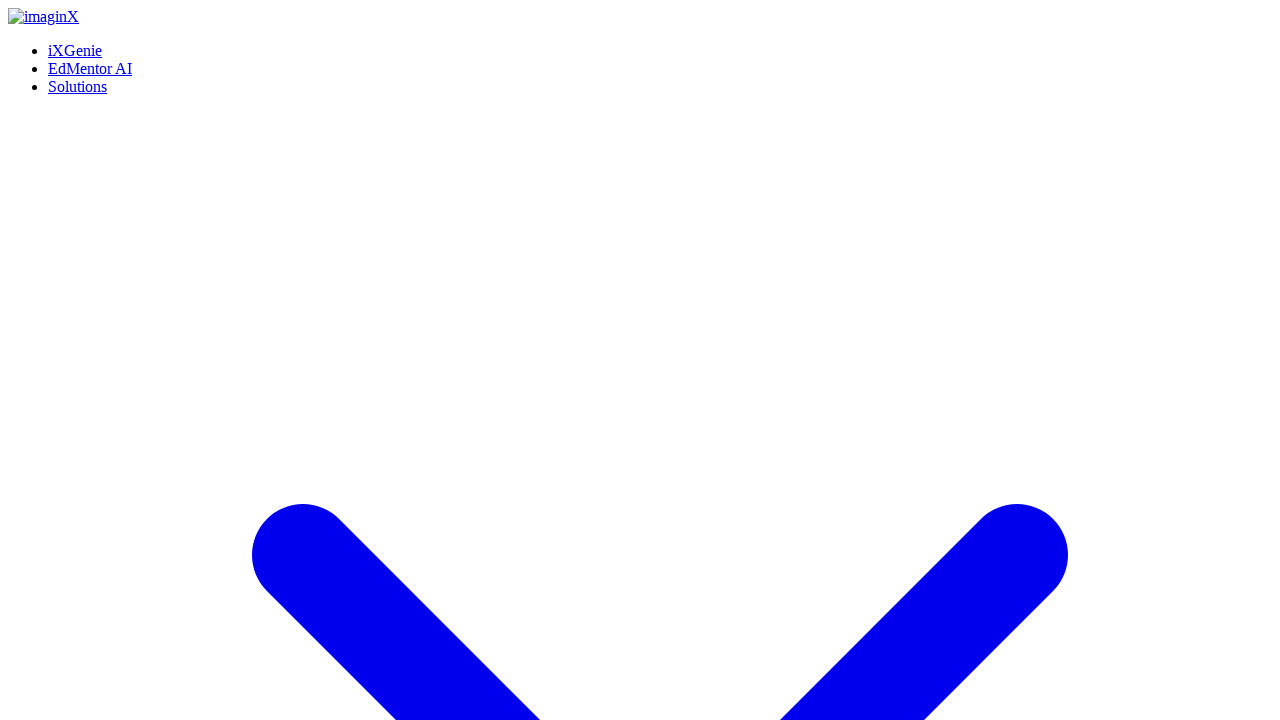

Waited after scrolling to top
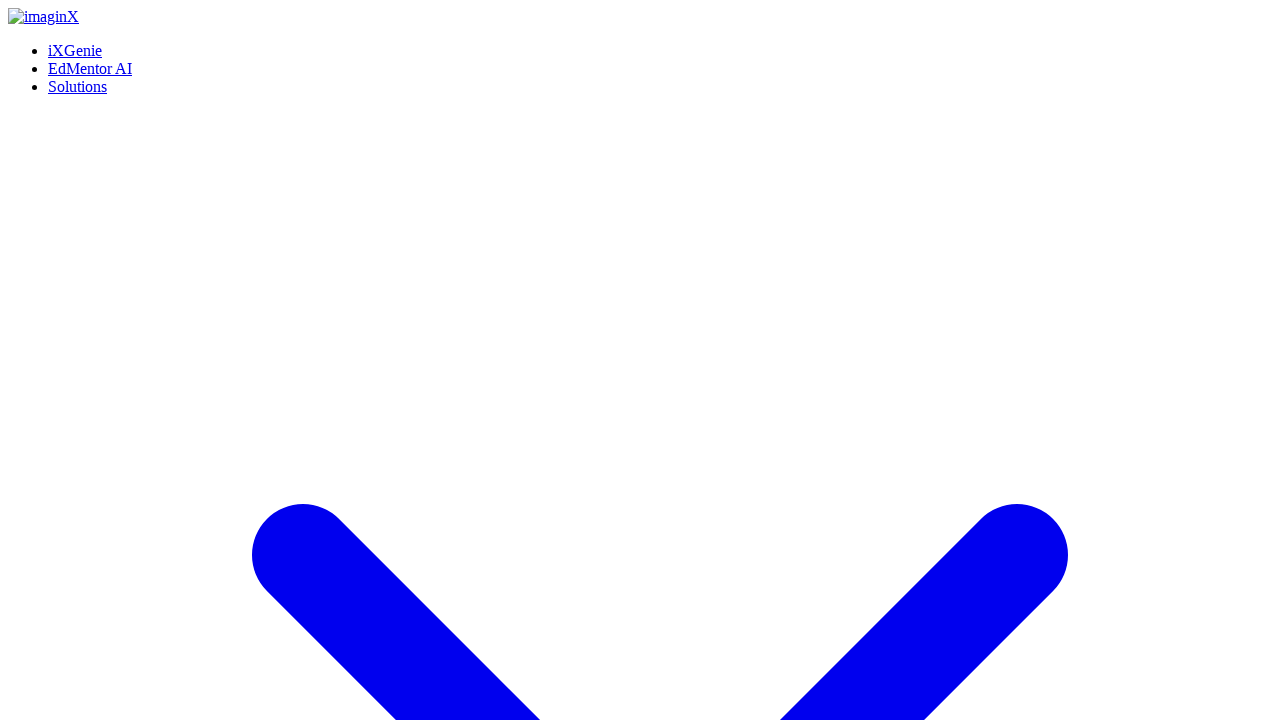

Located main header 'iXGenie the Ultimate Training & Learning Platform'
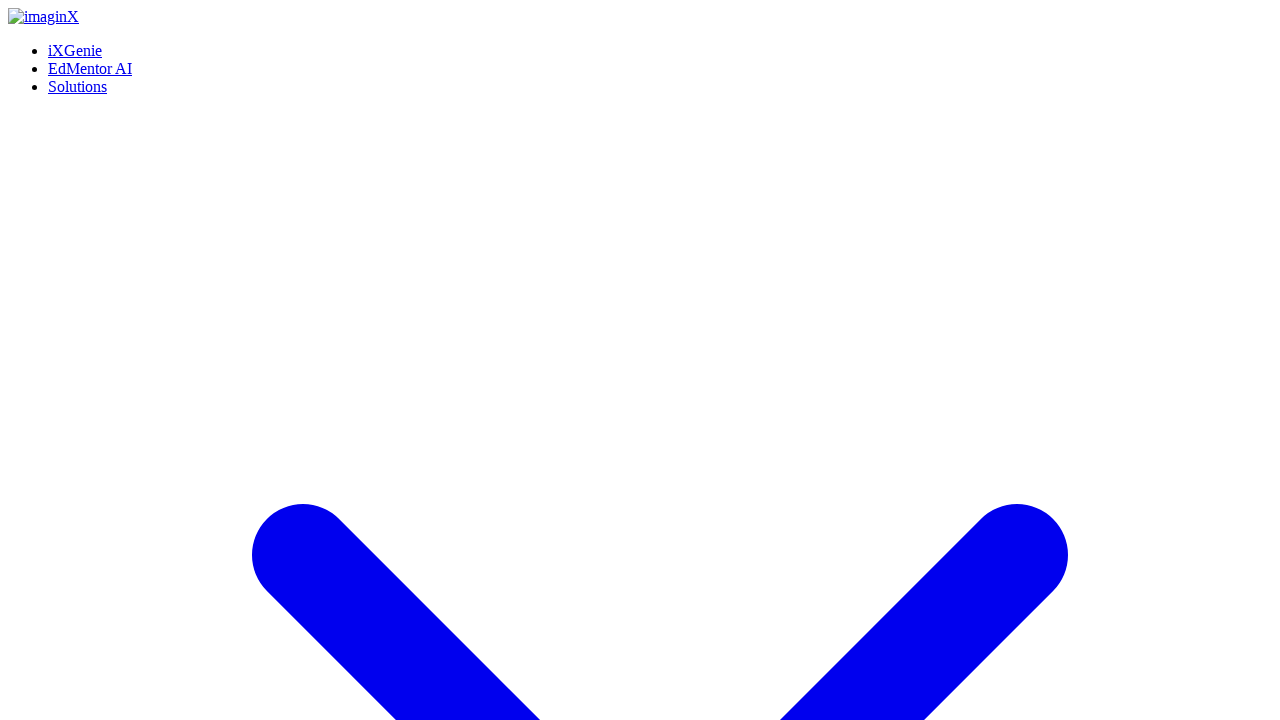

Main header is visible
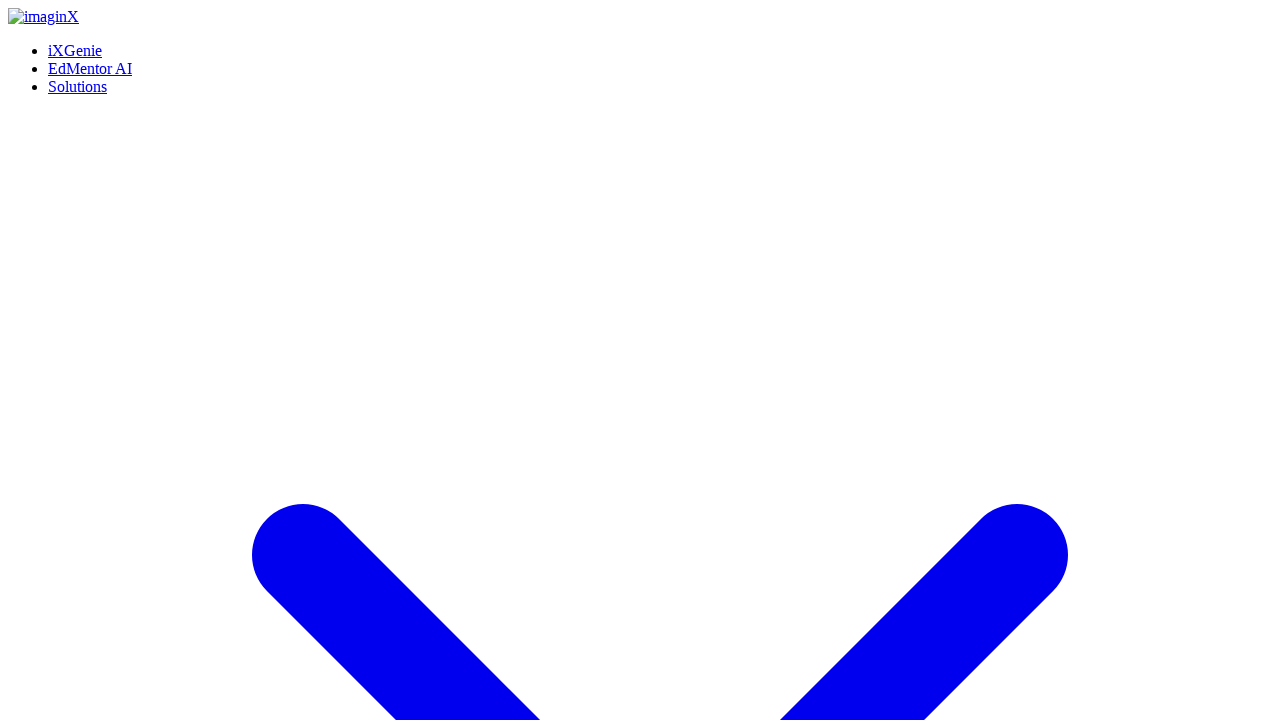

Scrolled main header into view
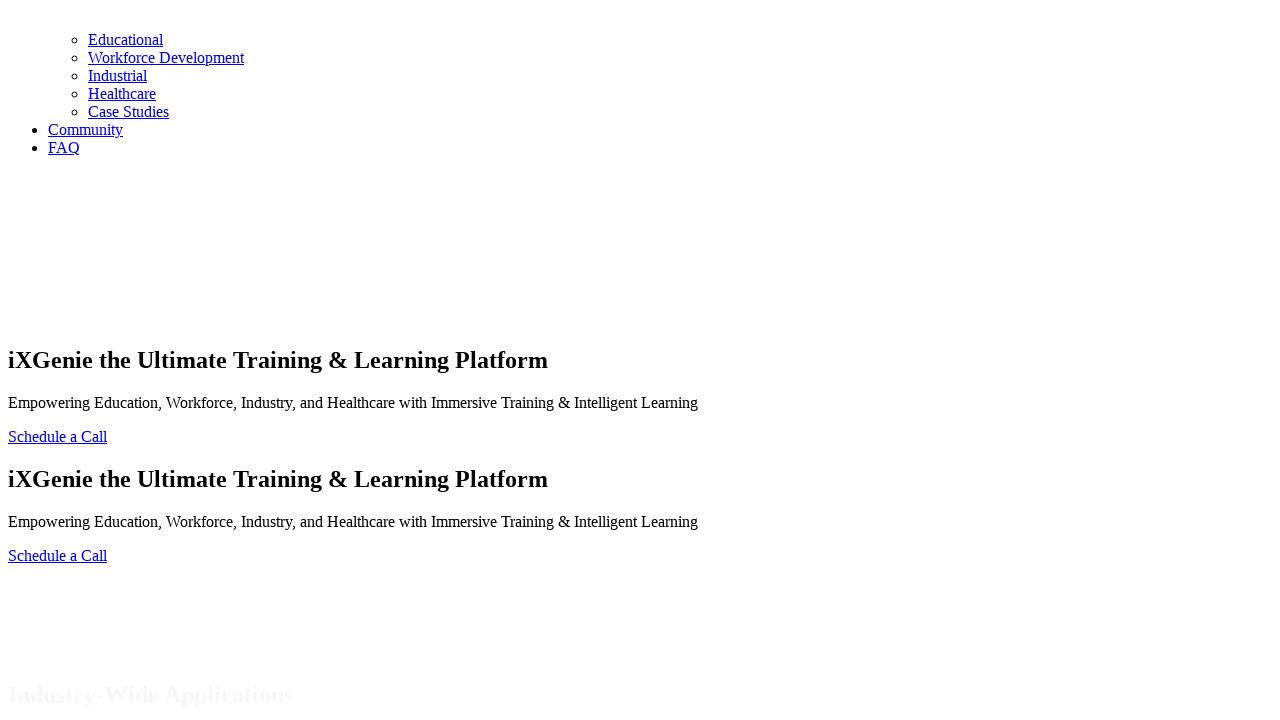

Hovered over main header at (640, 360) on (//h1[contains(normalize-space(),'iXGenie the Ultimate Training & Learning Platf
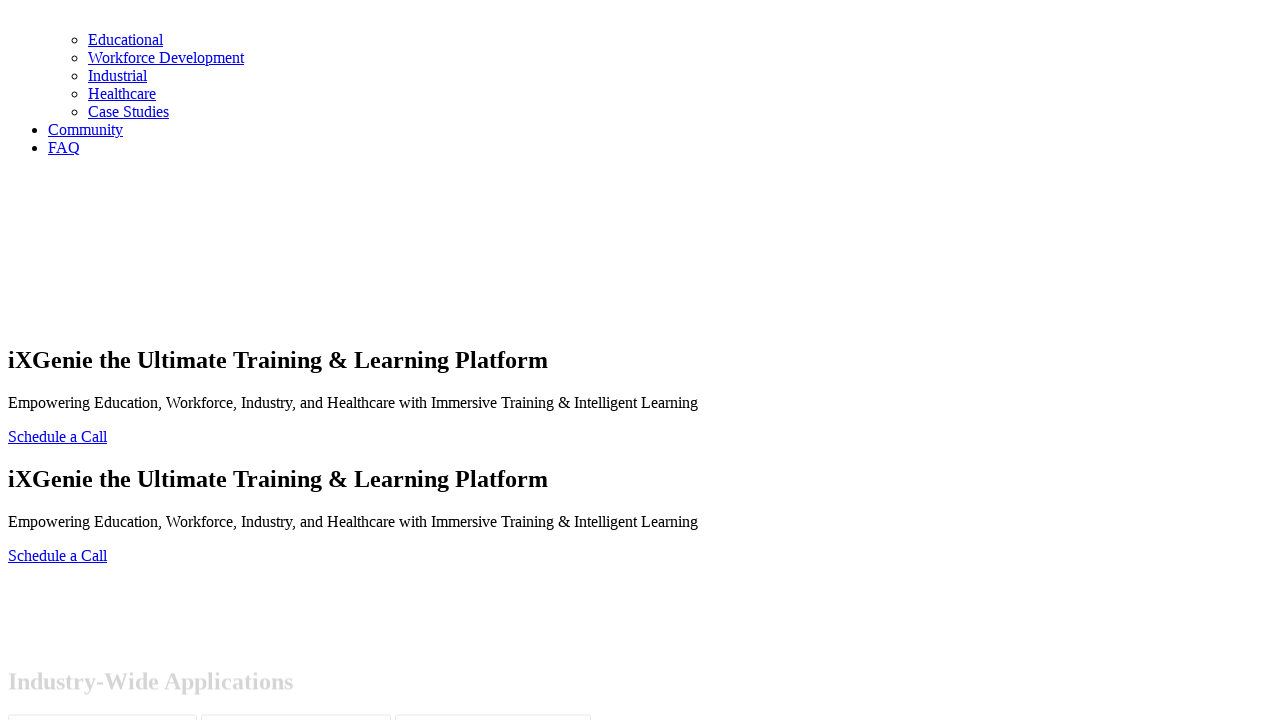

Located 'Schedule a Call' button
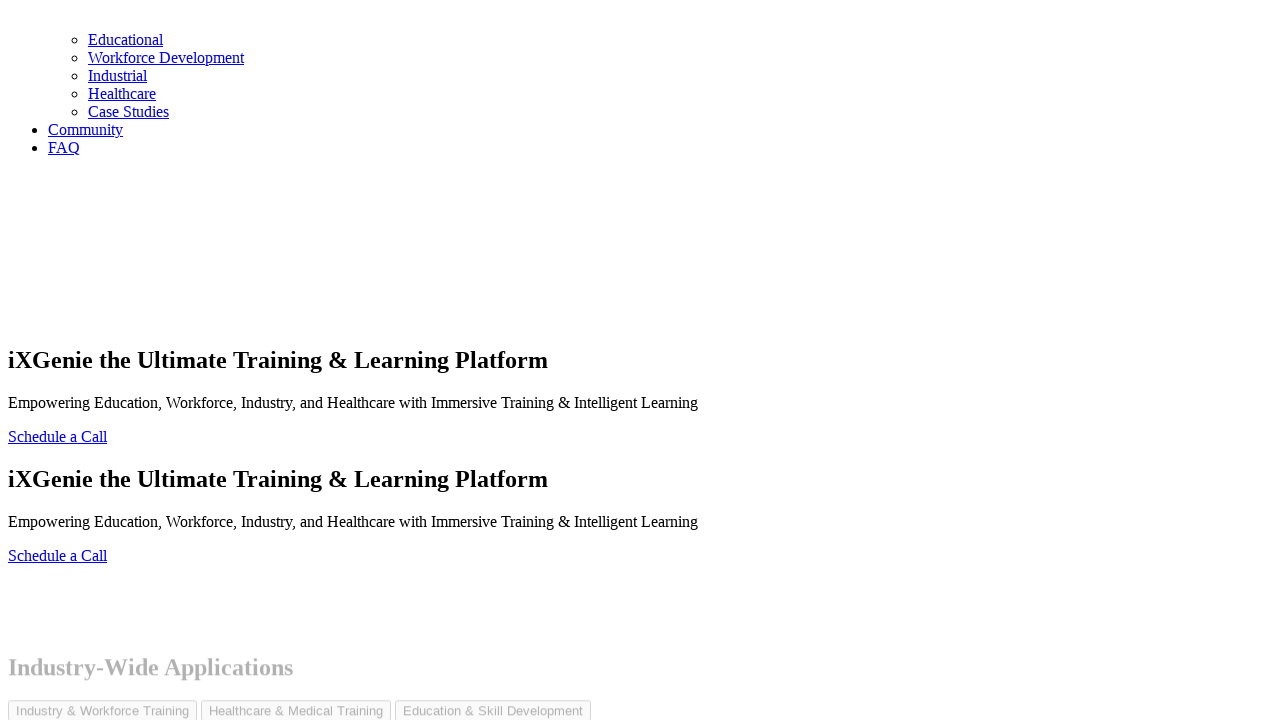

'Schedule a Call' button is visible
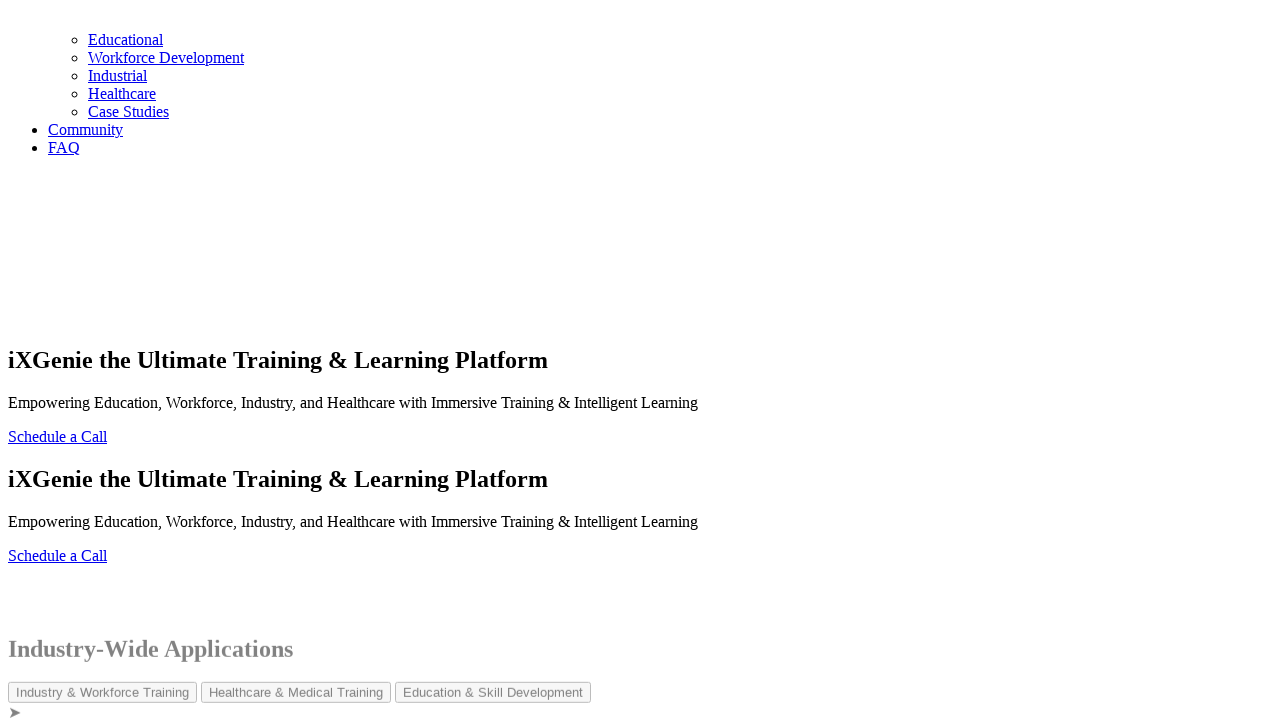

Hovered over 'Schedule a Call' button at (58, 436) on (//a[contains(normalize-space(),'Schedule a Call')])[1]
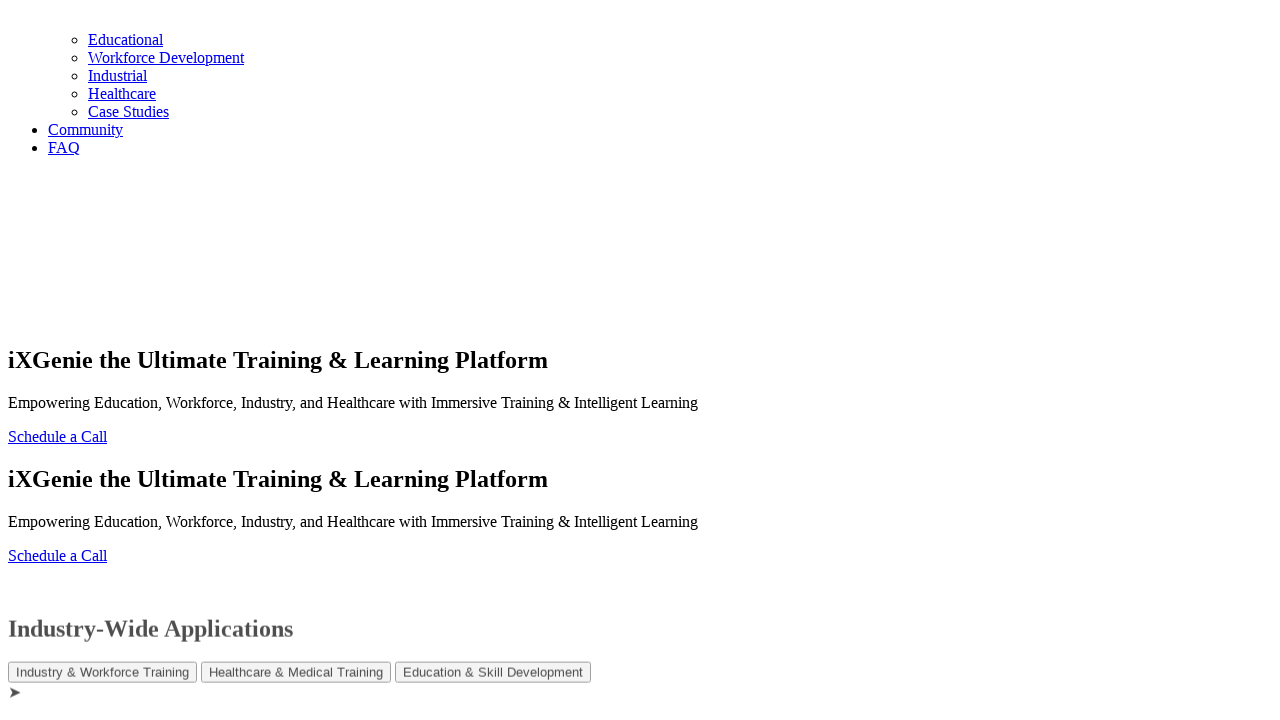

Clicked 'Schedule a Call' button at (58, 436) on (//a[contains(normalize-space(),'Schedule a Call')])[1]
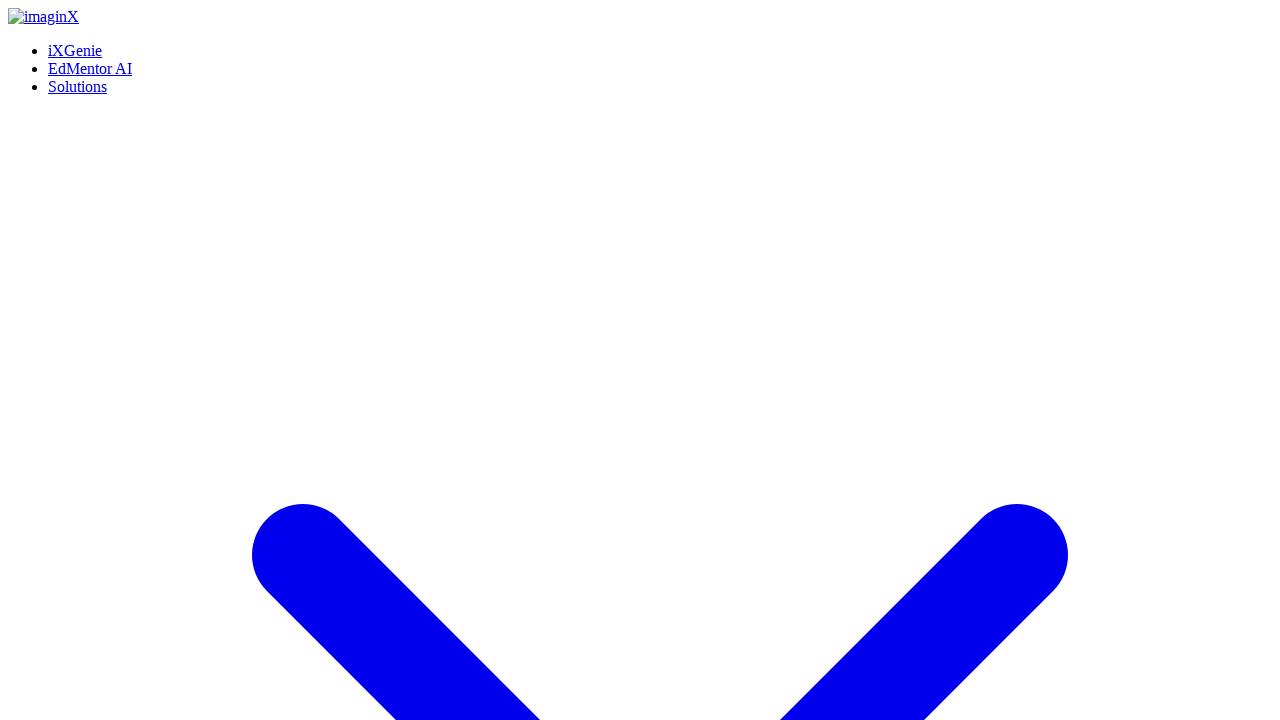

Waited 1 second for page transition
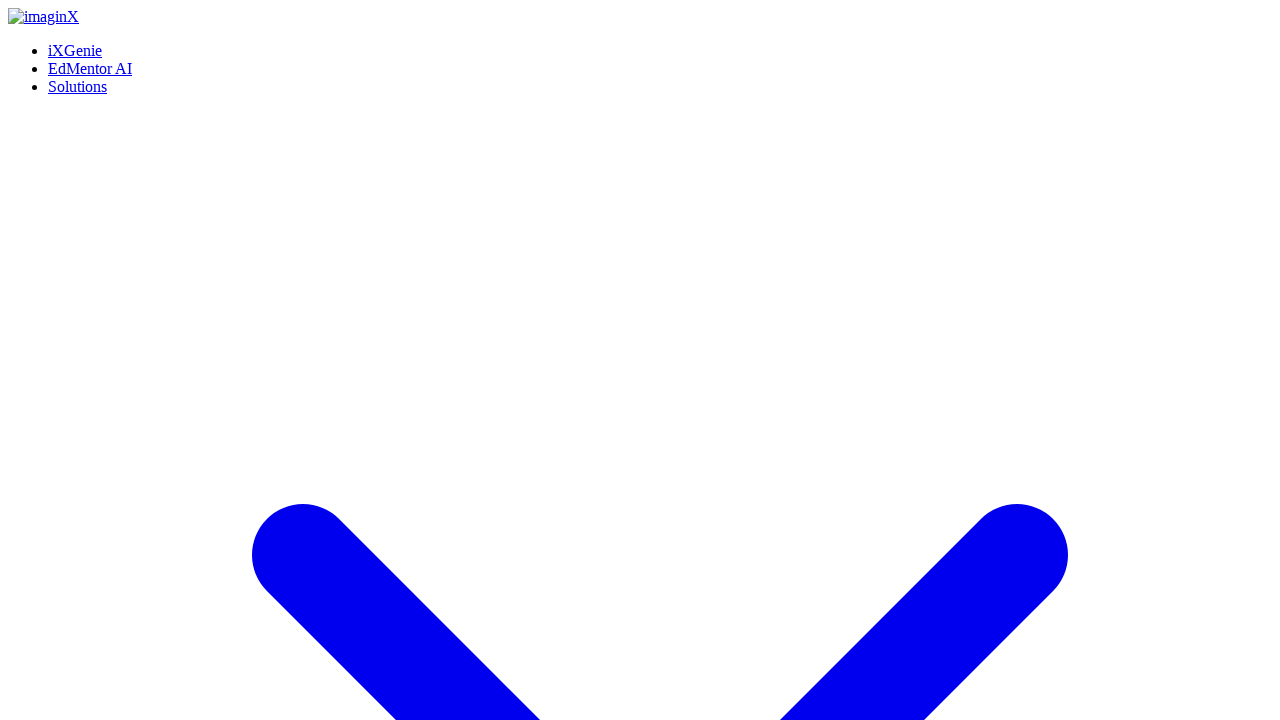

Located Contact Us header
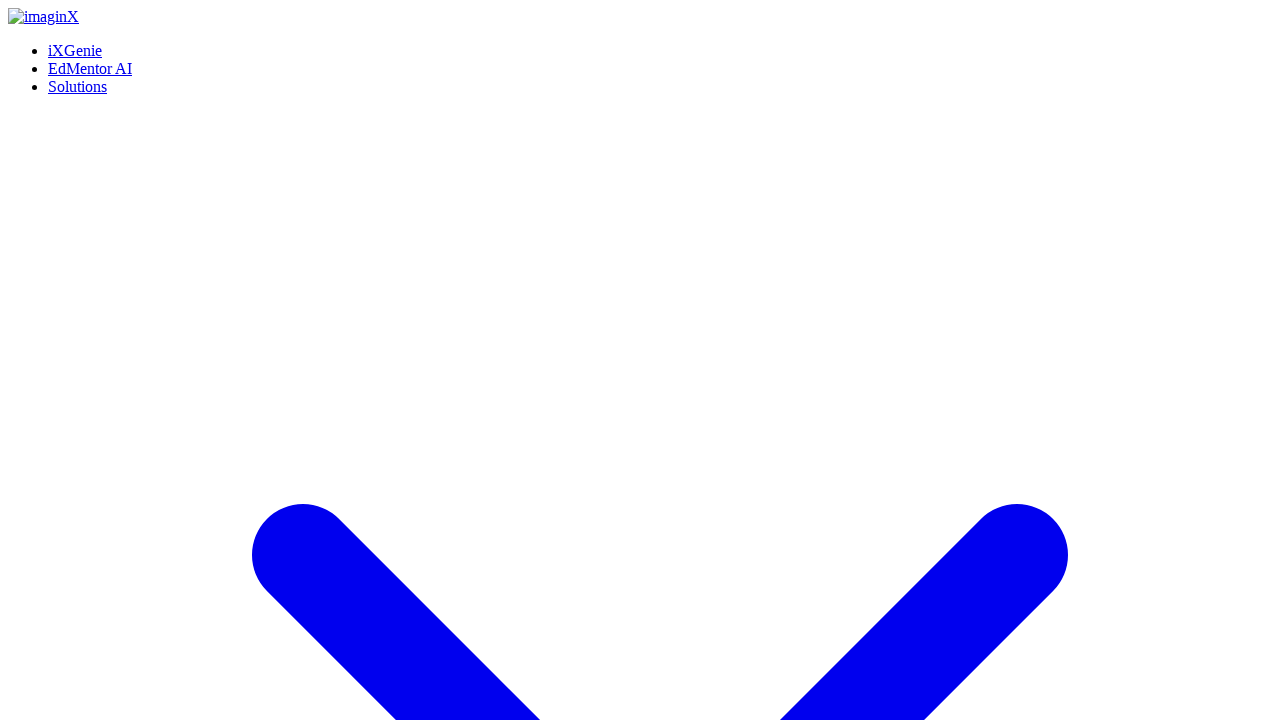

Contact Us page loaded and header is visible
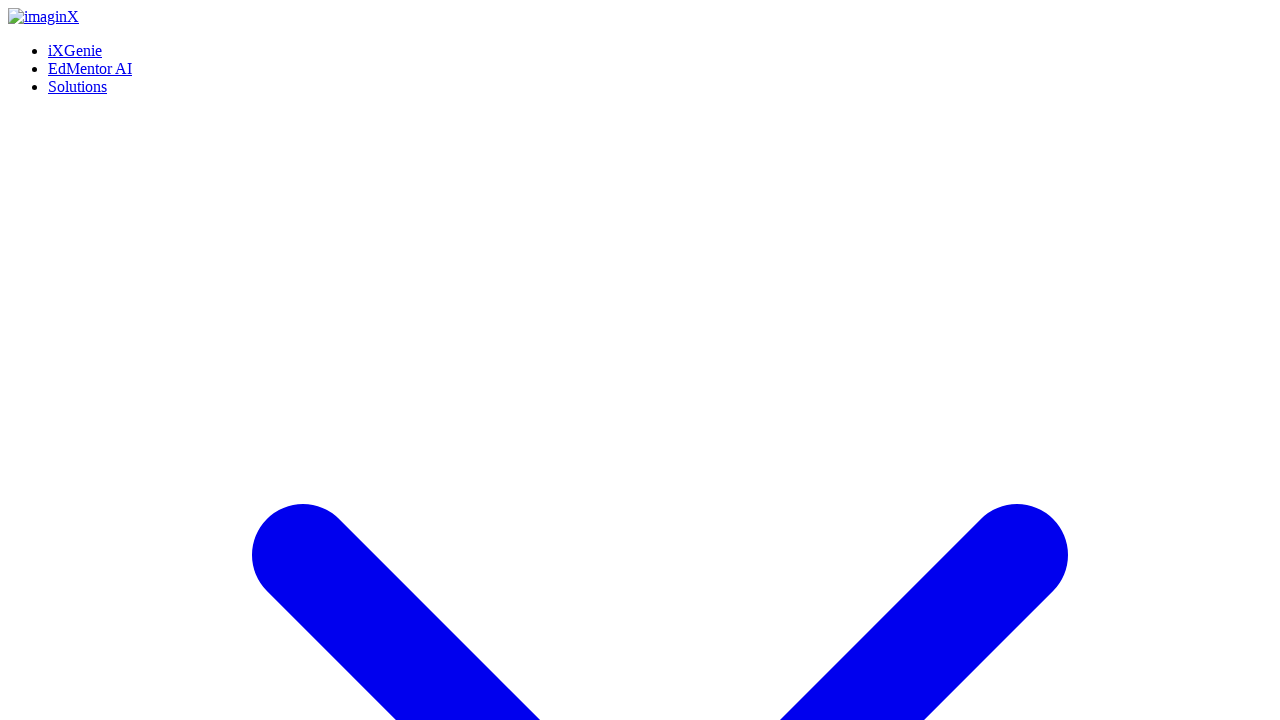

Navigated back to IXGenie page
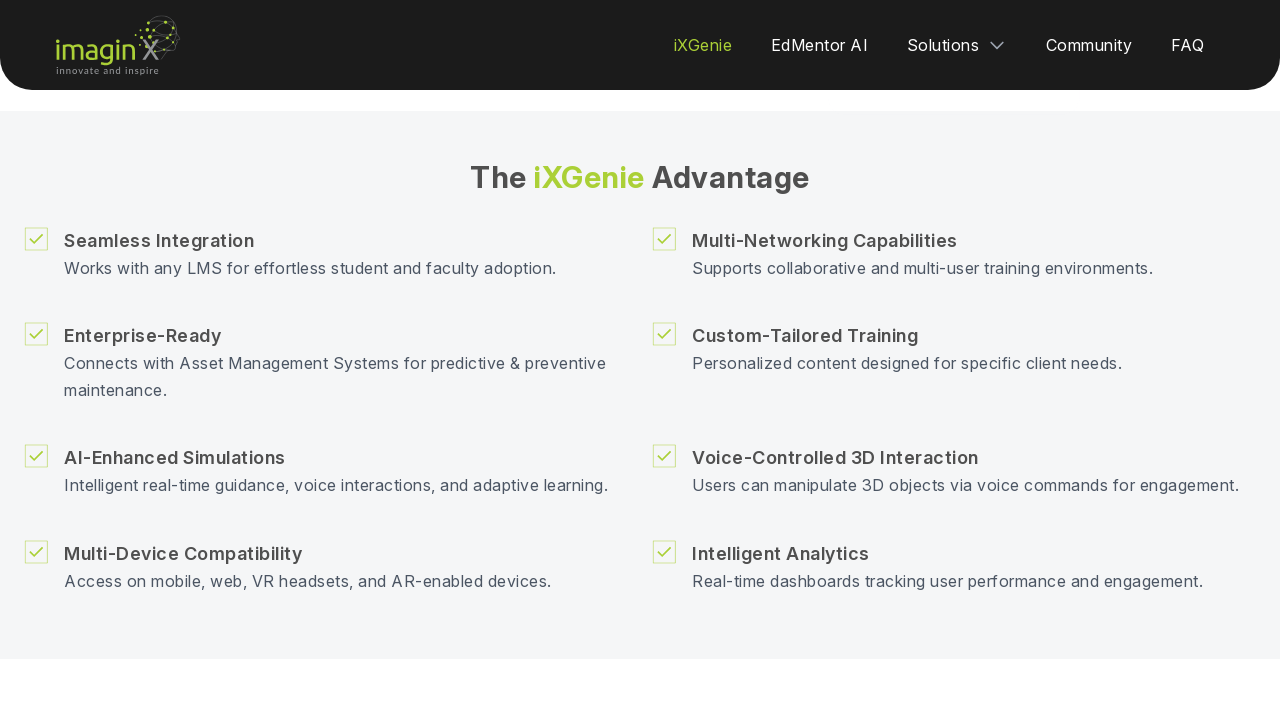

Page loaded after going back
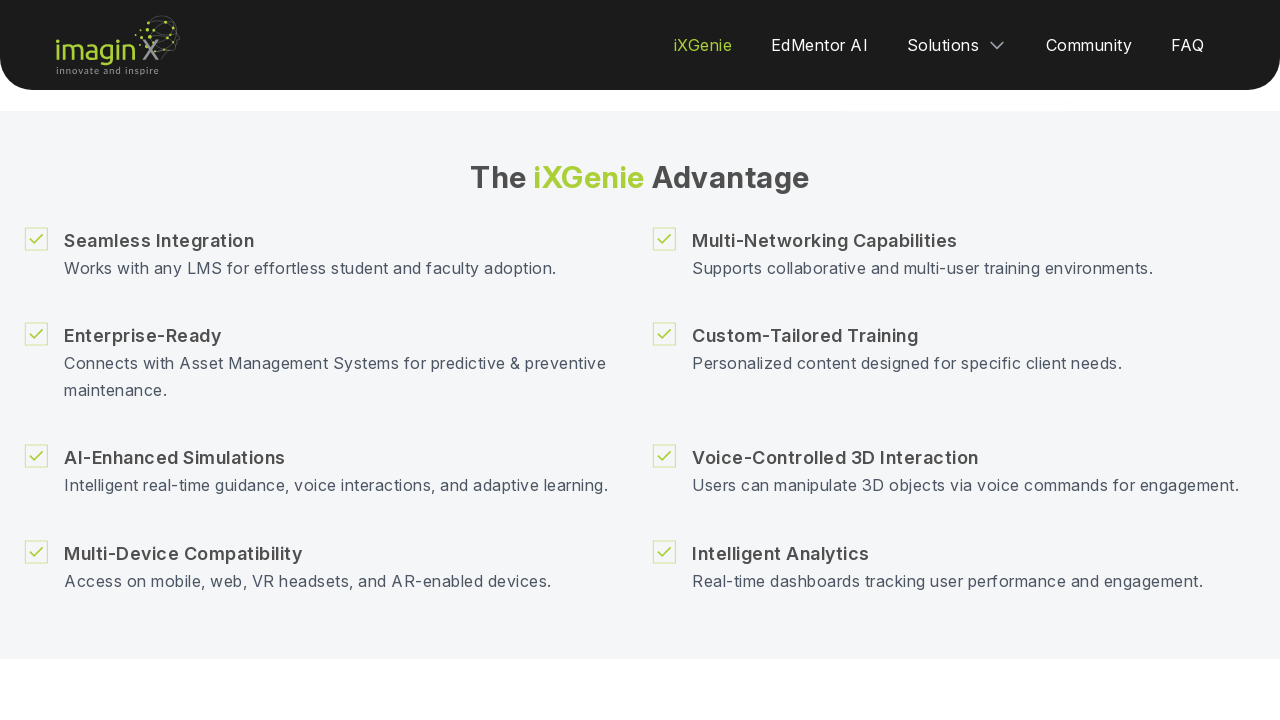

Waited 1 second for page stabilization
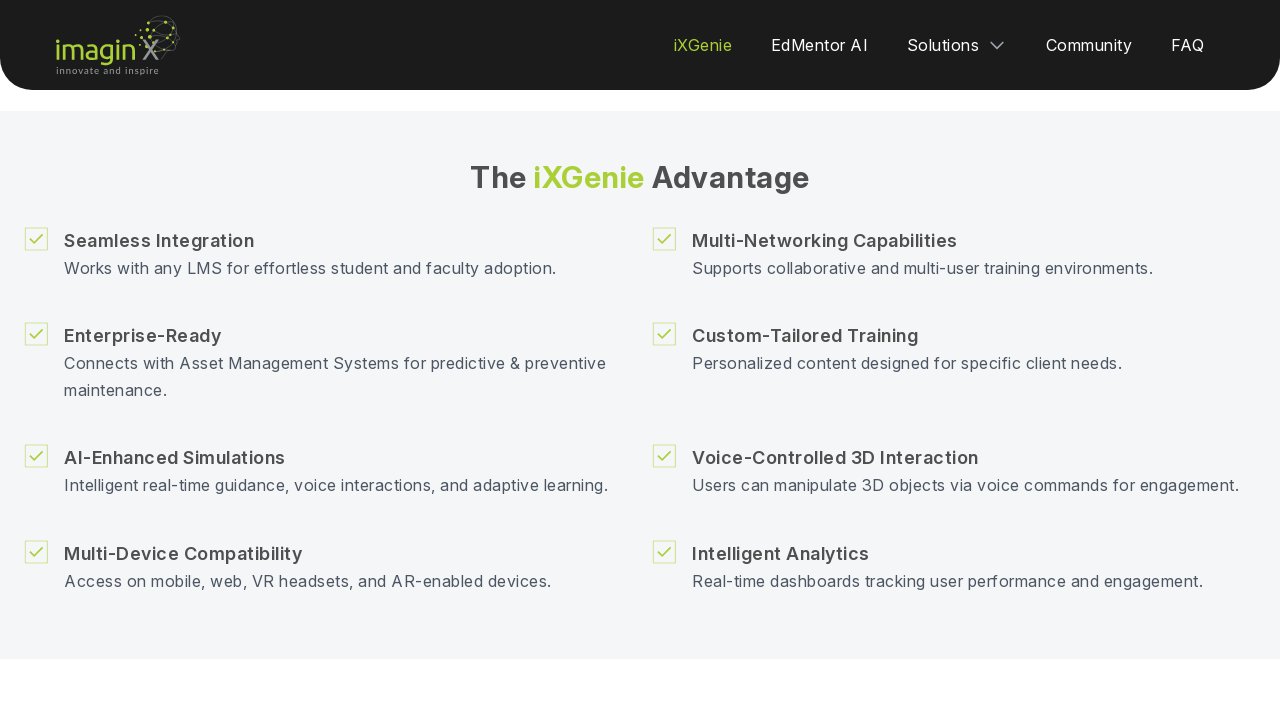

Located 'Industry & Workforce Training' button
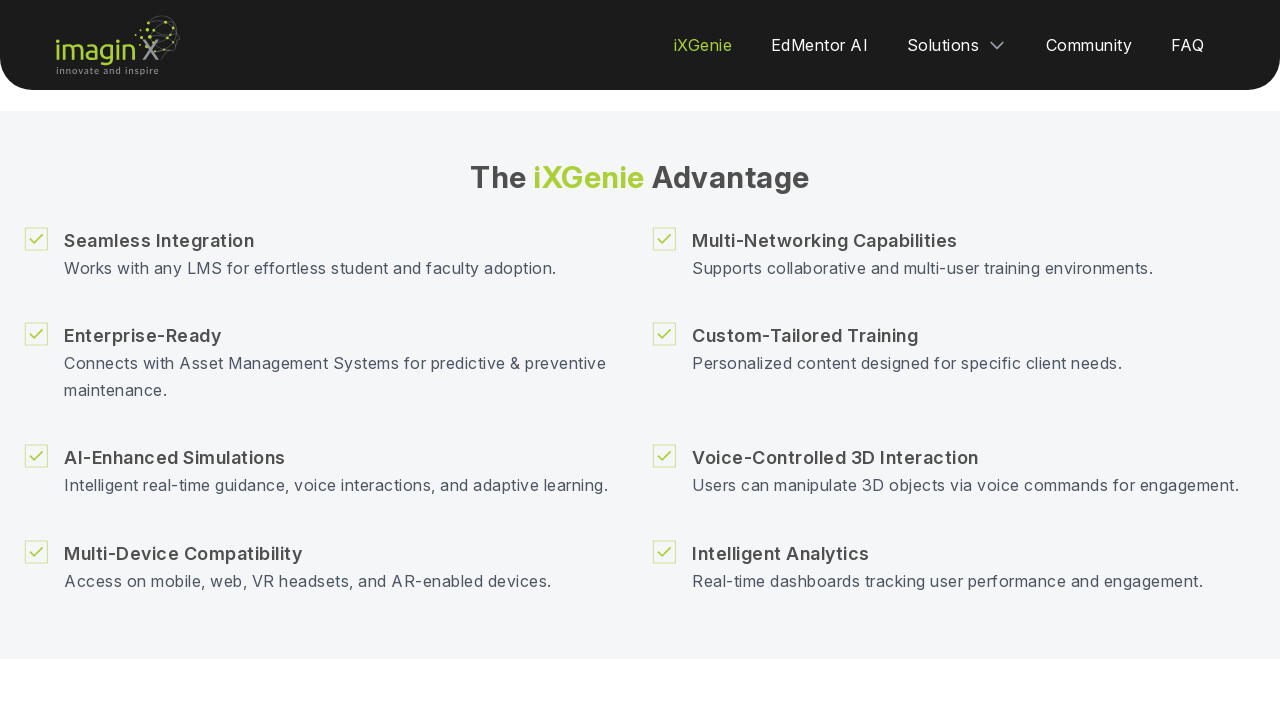

'Industry & Workforce Training' button is visible
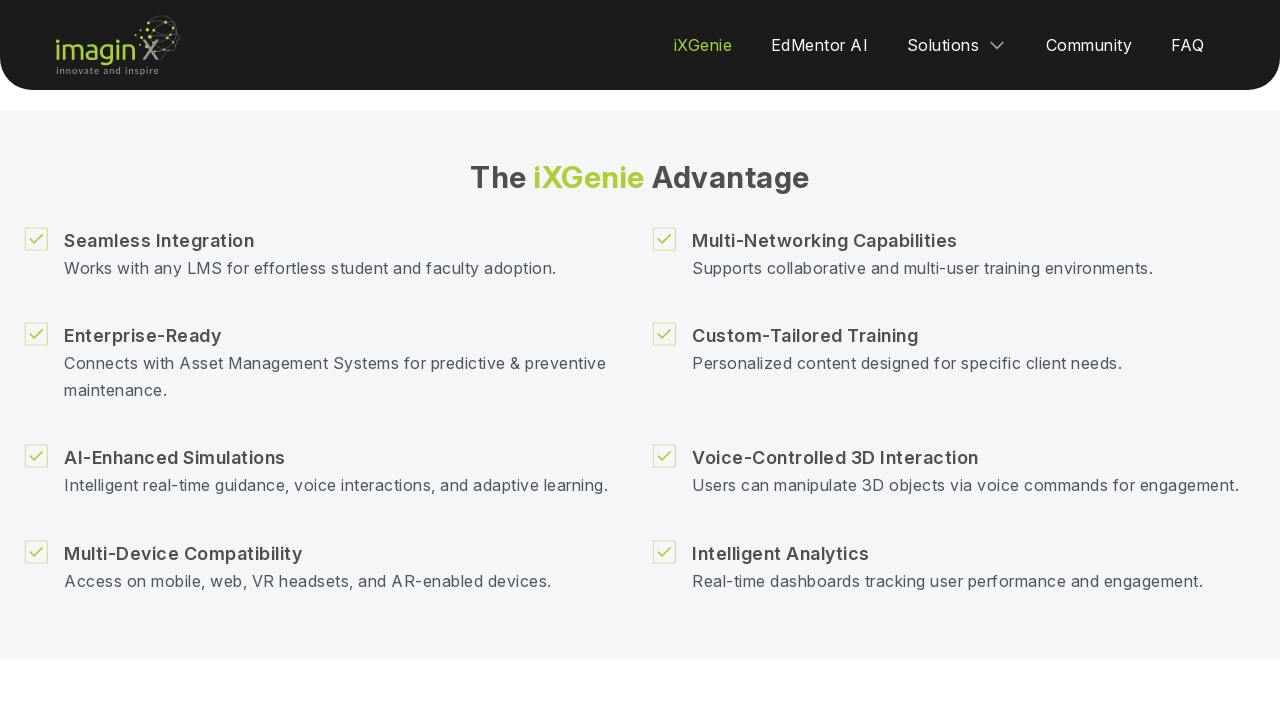

Hovered over 'Industry & Workforce Training' button at (342, 360) on xpath=//button[normalize-space()='Industry & Workforce Training']
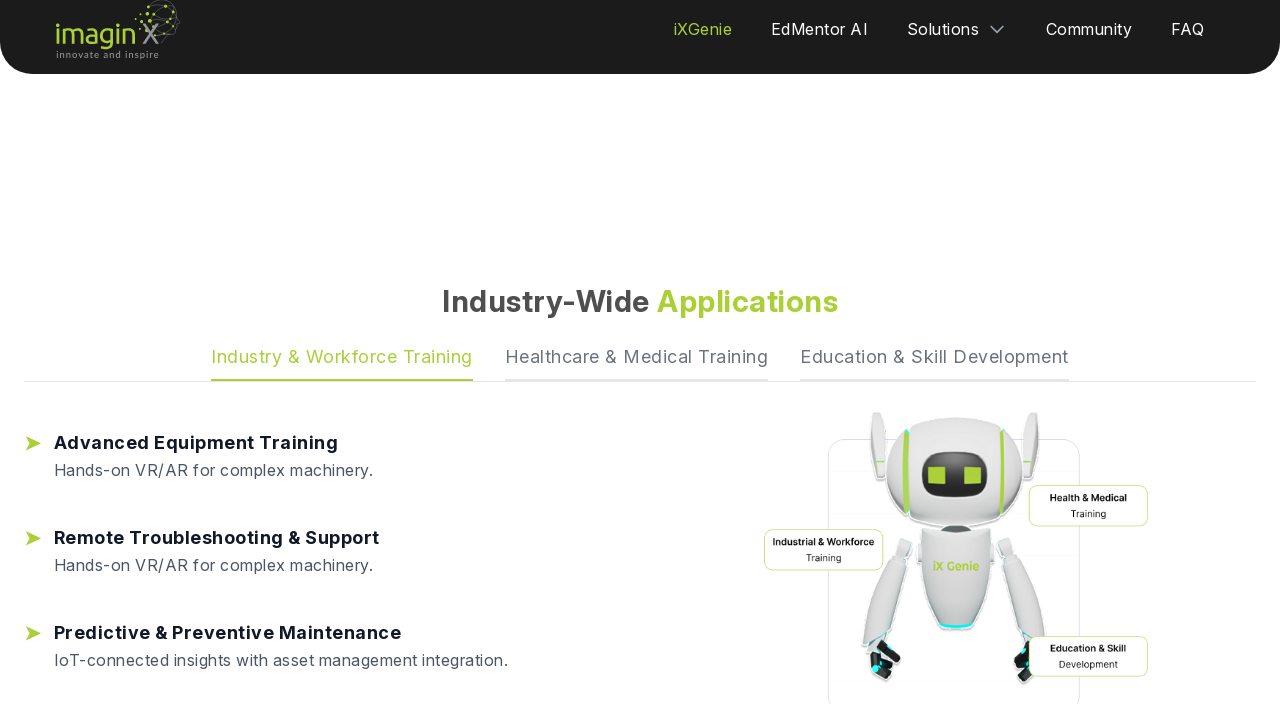

Clicked 'Industry & Workforce Training' button at (342, 701) on xpath=//button[normalize-space()='Industry & Workforce Training']
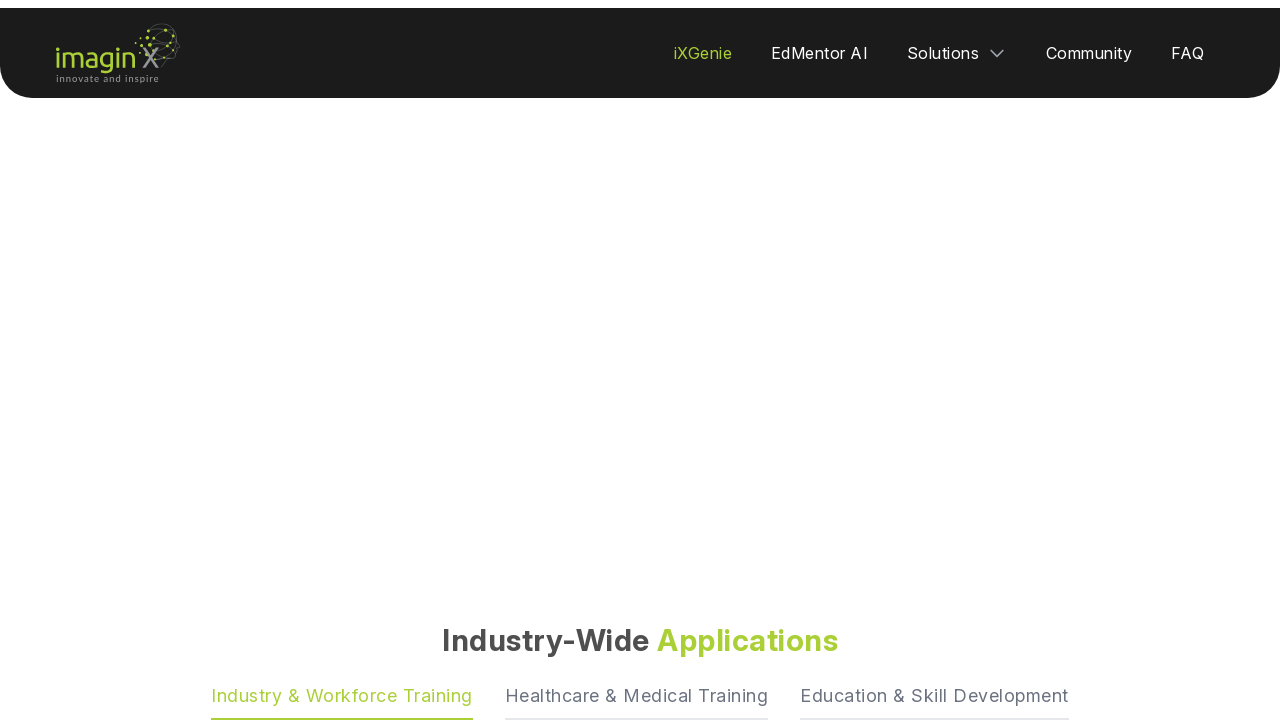

Verified 'Advanced Equipment Training' sub-header is visible
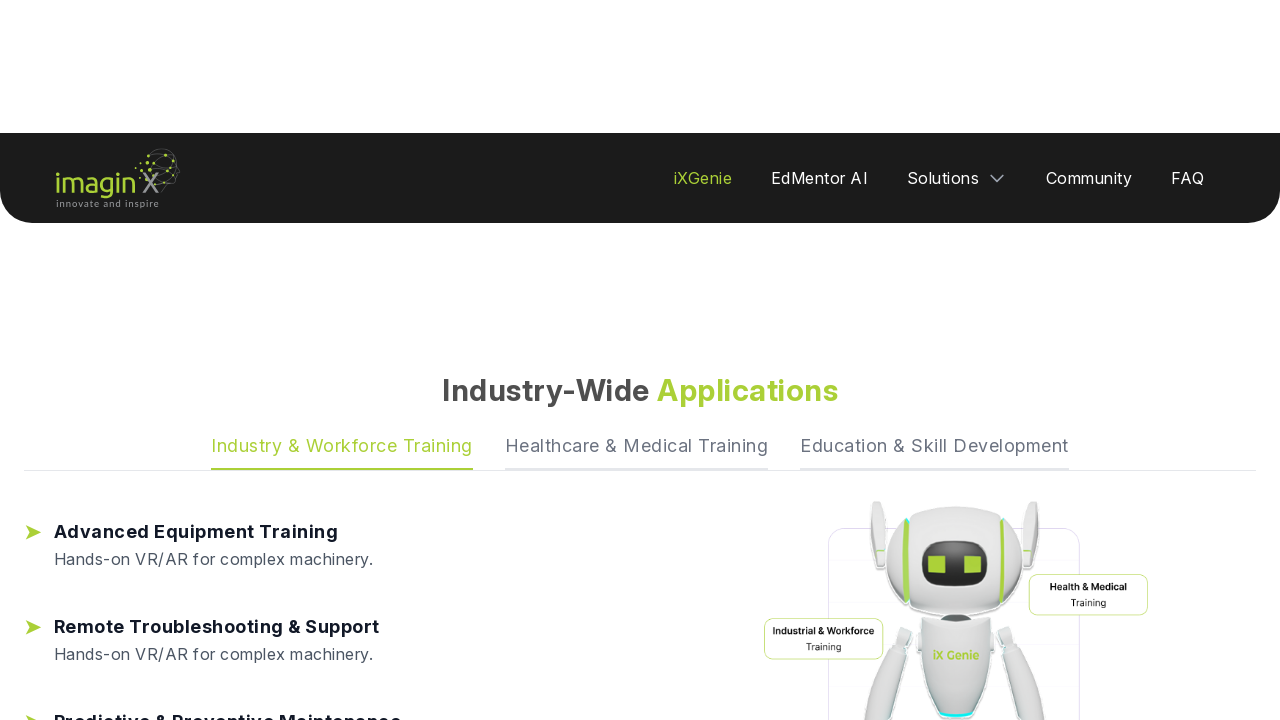

Verified 'Remote Troubleshooting & Support' sub-header is visible
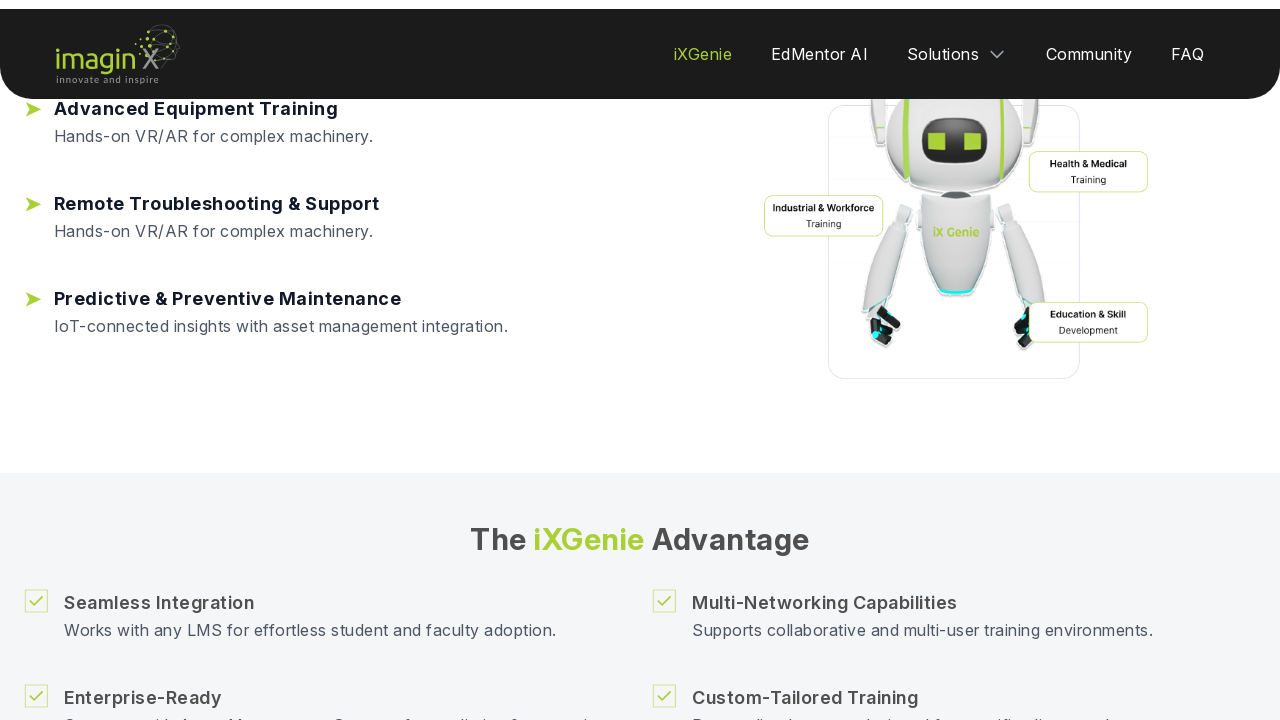

Located 'Healthcare & Medical Training' button
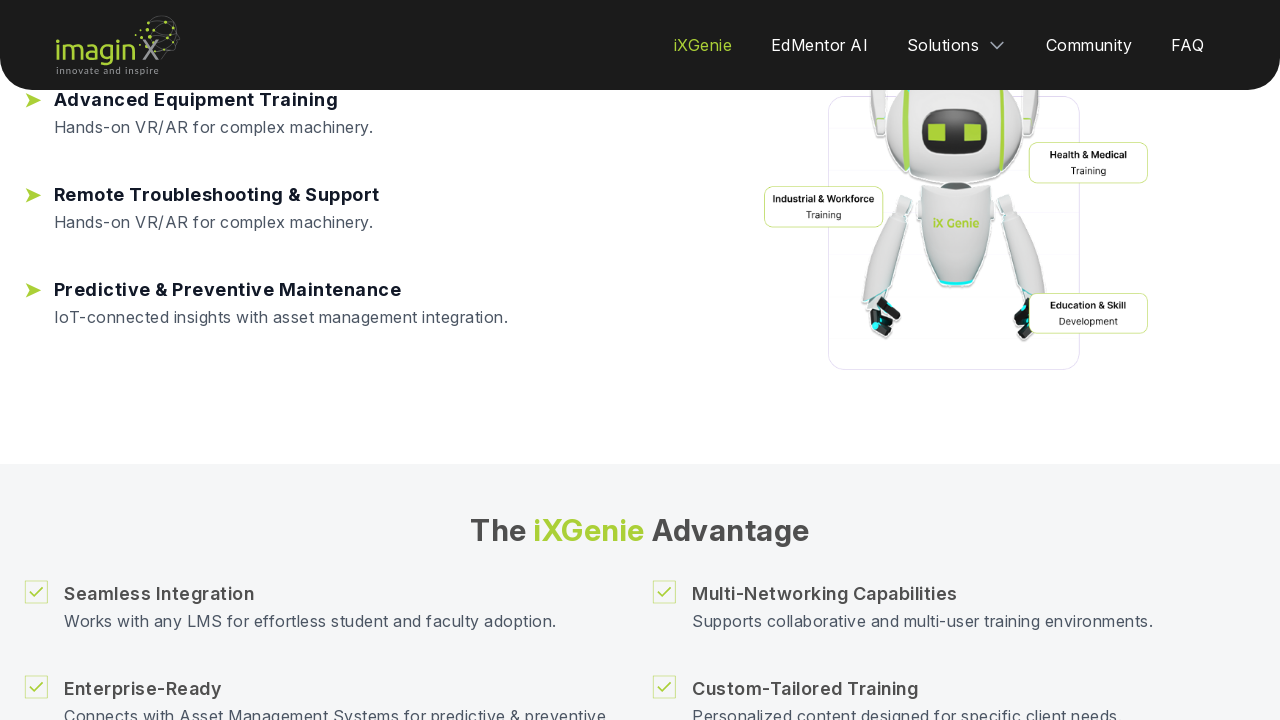

Hovered over 'Healthcare & Medical Training' button at (636, 701) on xpath=//button[normalize-space()='Healthcare & Medical Training']
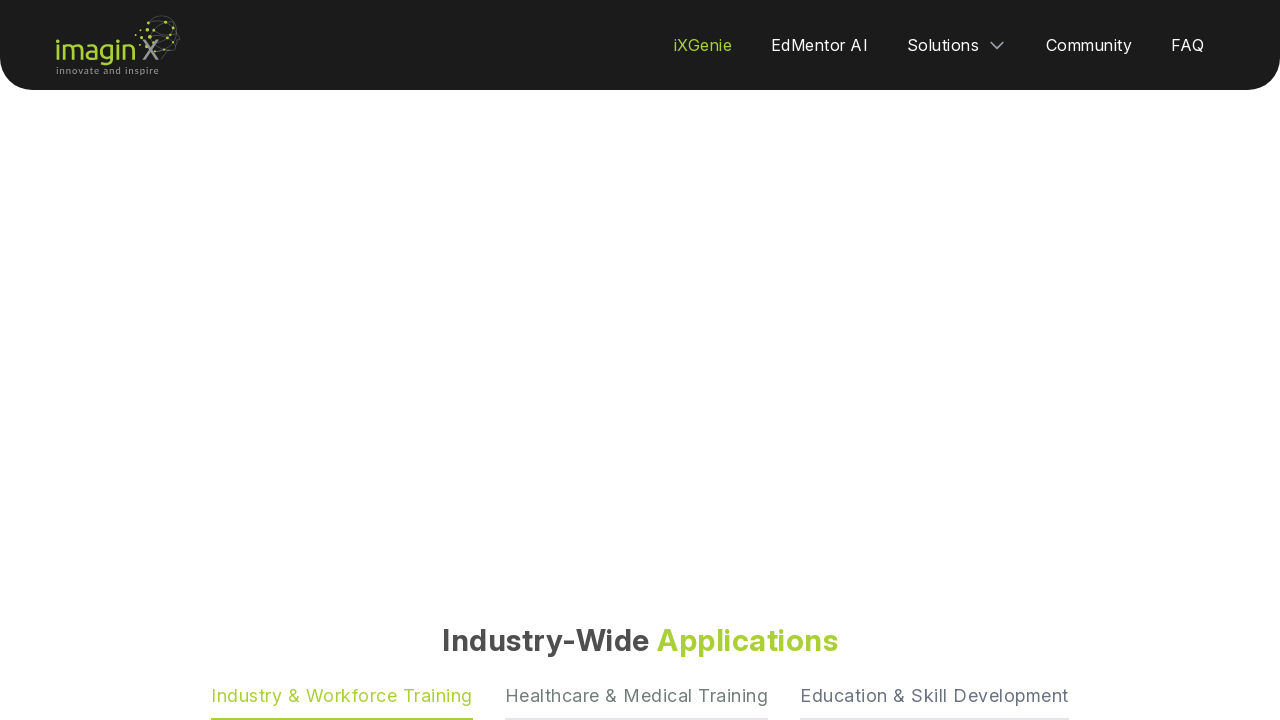

Clicked 'Healthcare & Medical Training' button at (636, 701) on xpath=//button[normalize-space()='Healthcare & Medical Training']
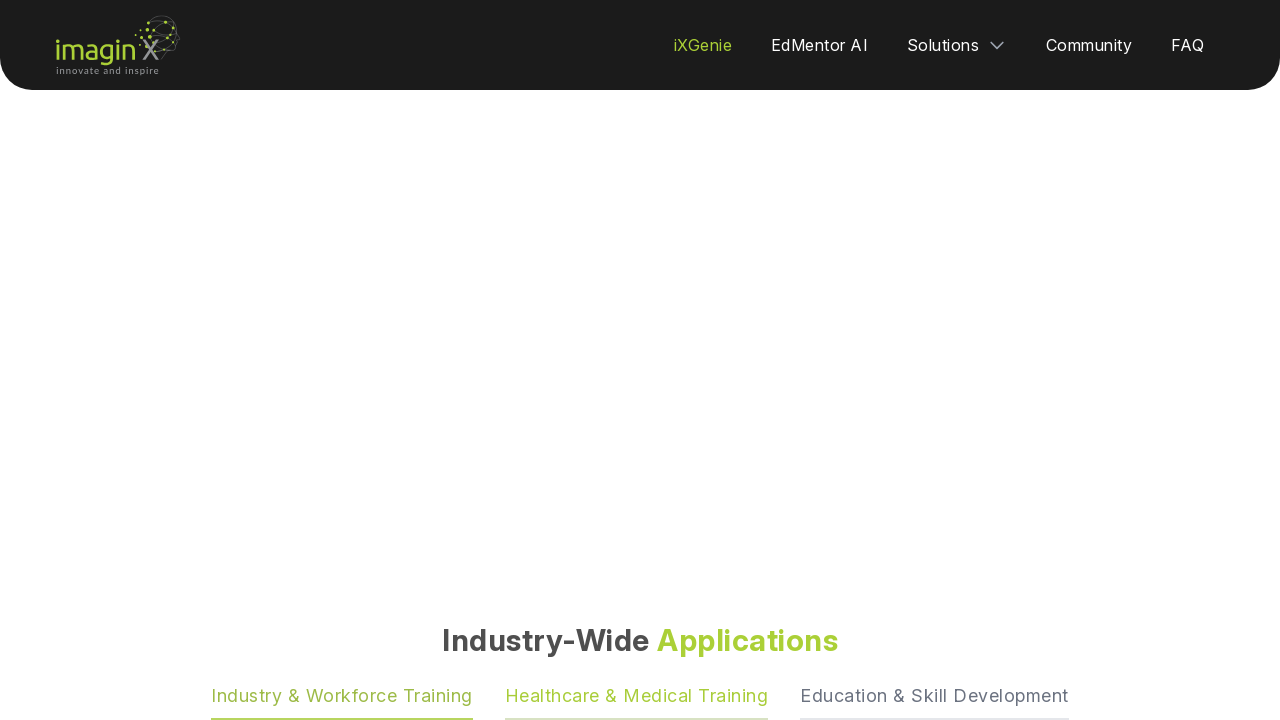

Verified 'Surgical & Procedural Simulations' sub-header is visible
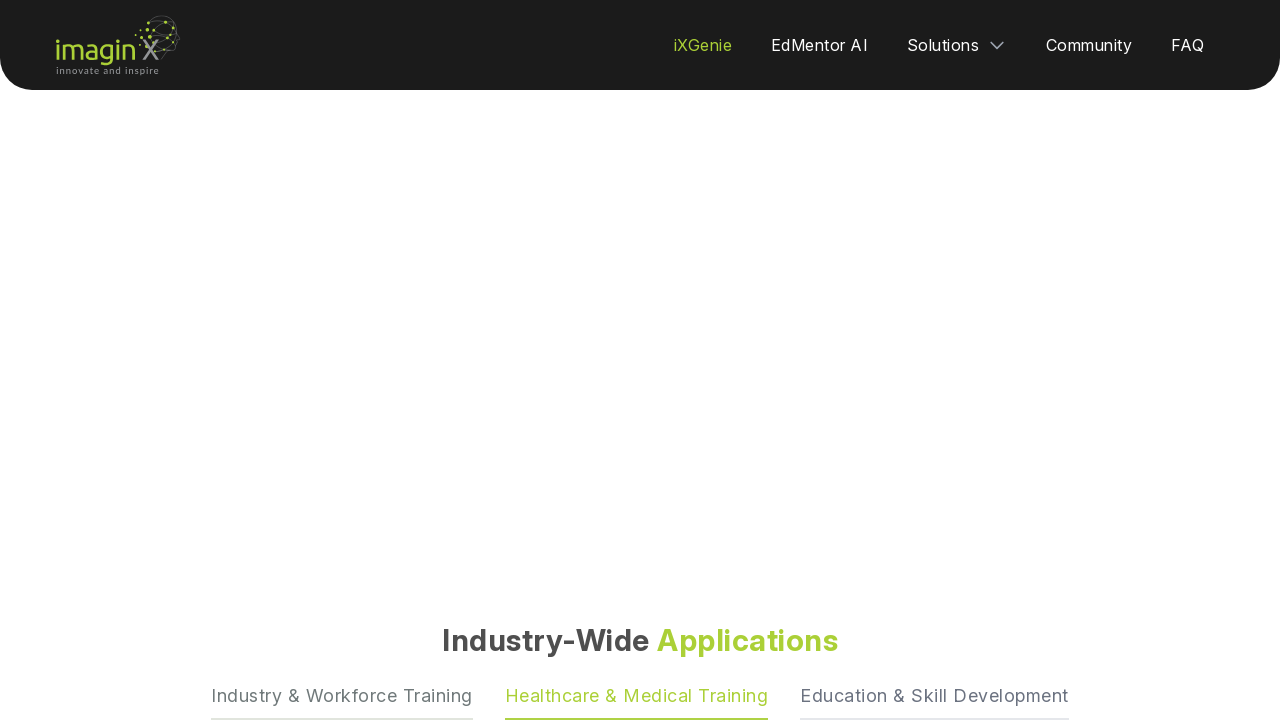

Located 'Education & Skill Development' button
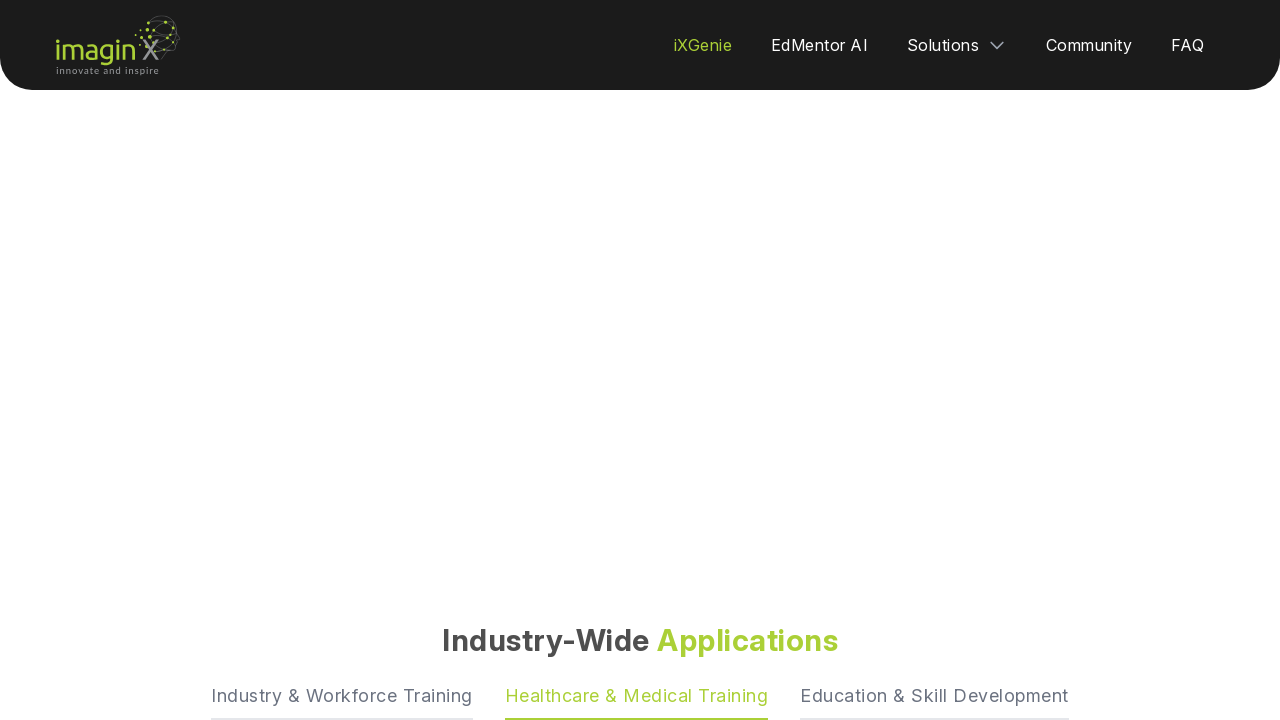

Hovered over 'Education & Skill Development' button at (934, 701) on xpath=//button[normalize-space()='Education & Skill Development']
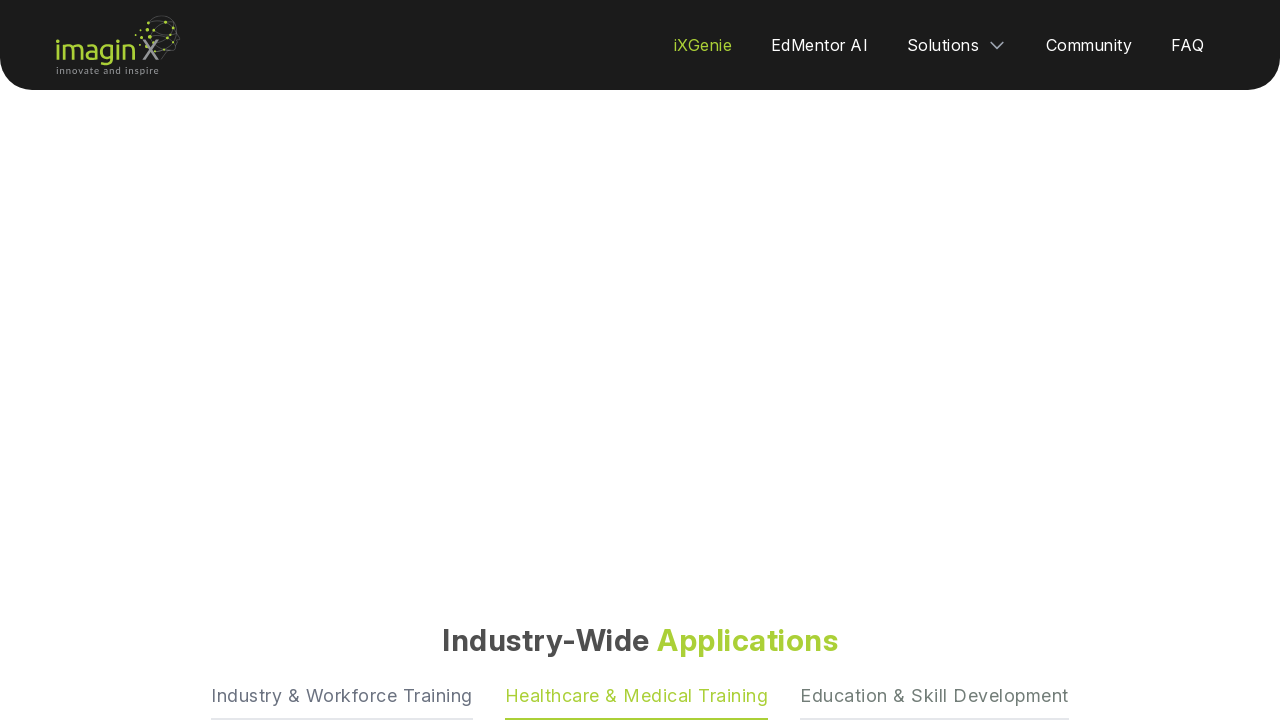

Clicked 'Education & Skill Development' button at (934, 701) on xpath=//button[normalize-space()='Education & Skill Development']
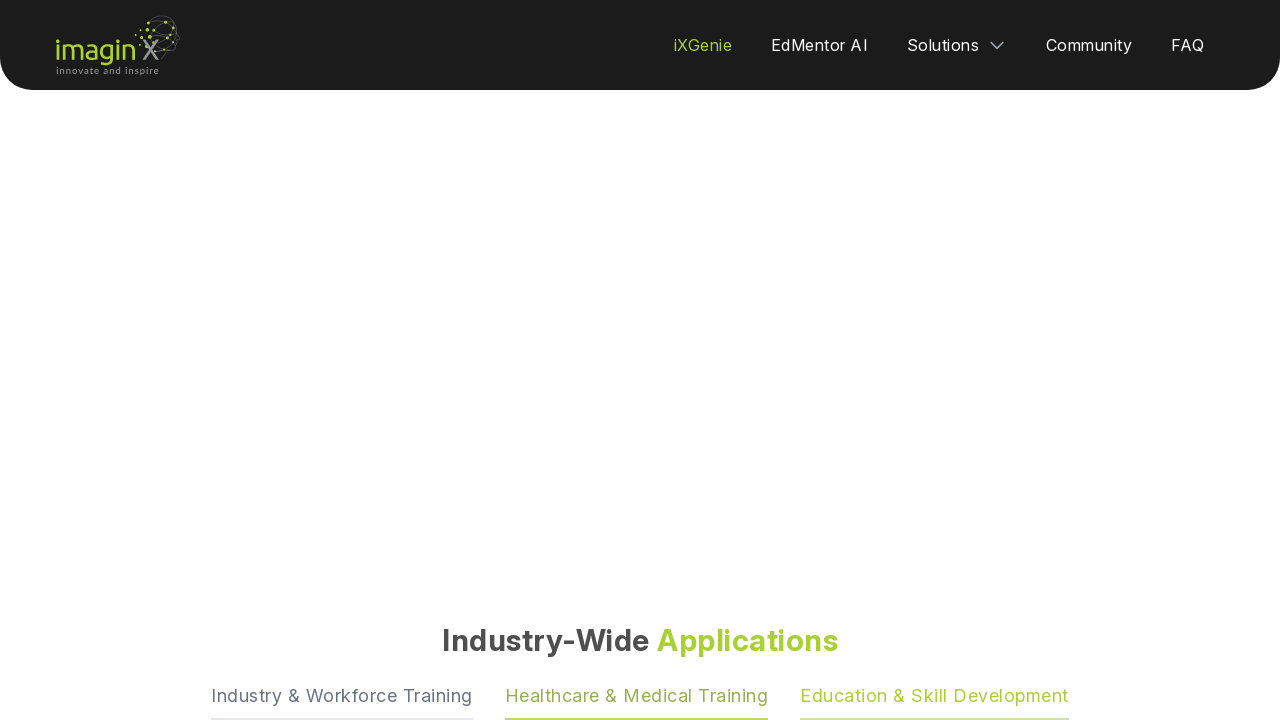

Verified 'STEM, History, and Arts in VR' sub-header is visible
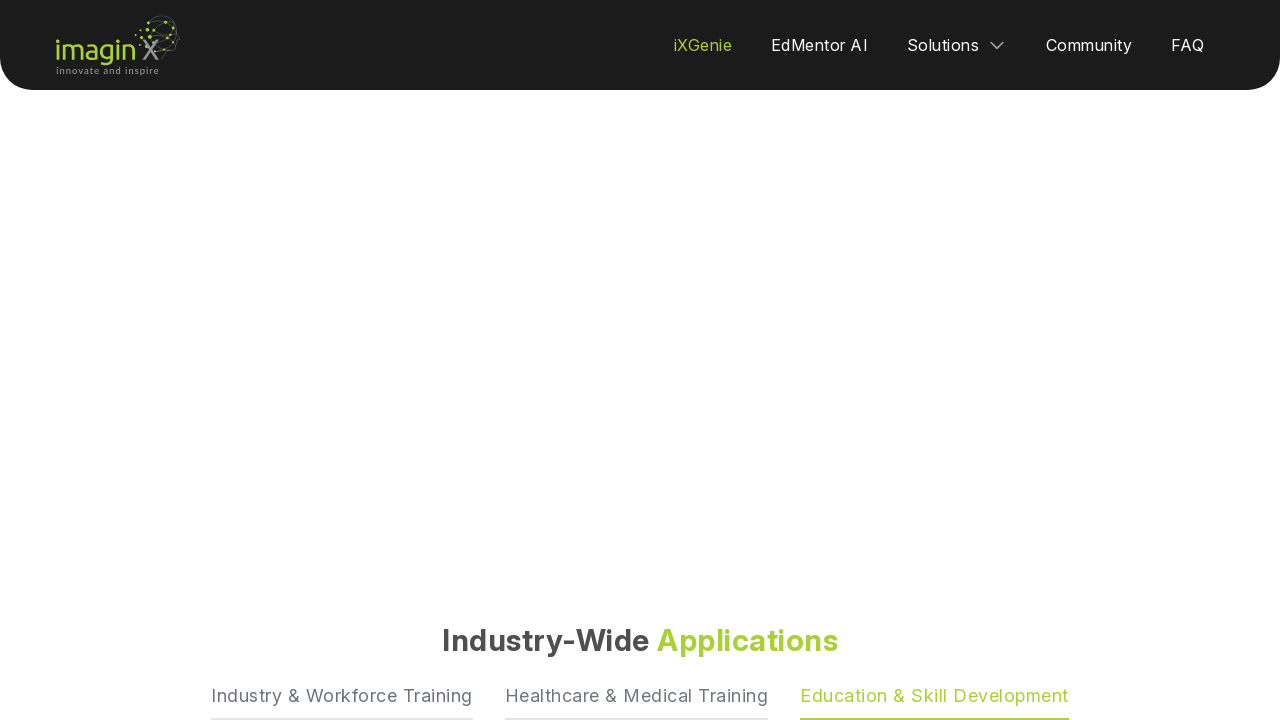

Located 'View More' link for Case Studies
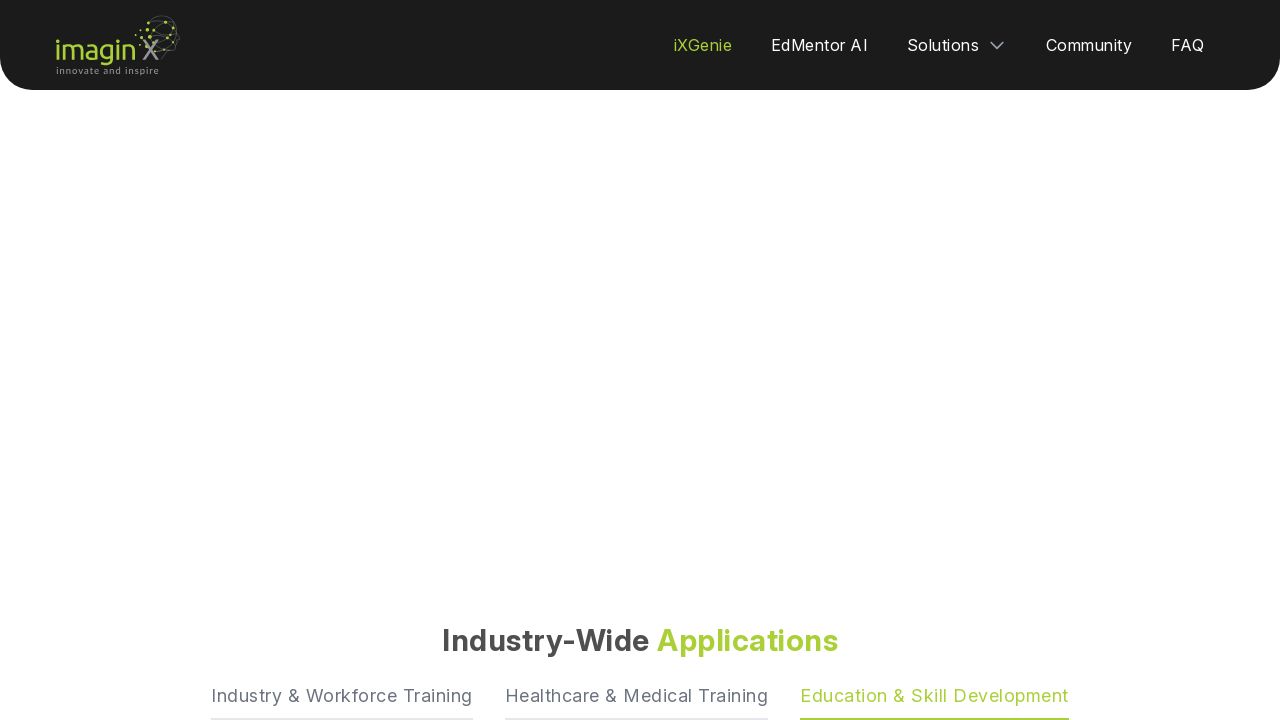

Scrolled 'View More' link into view
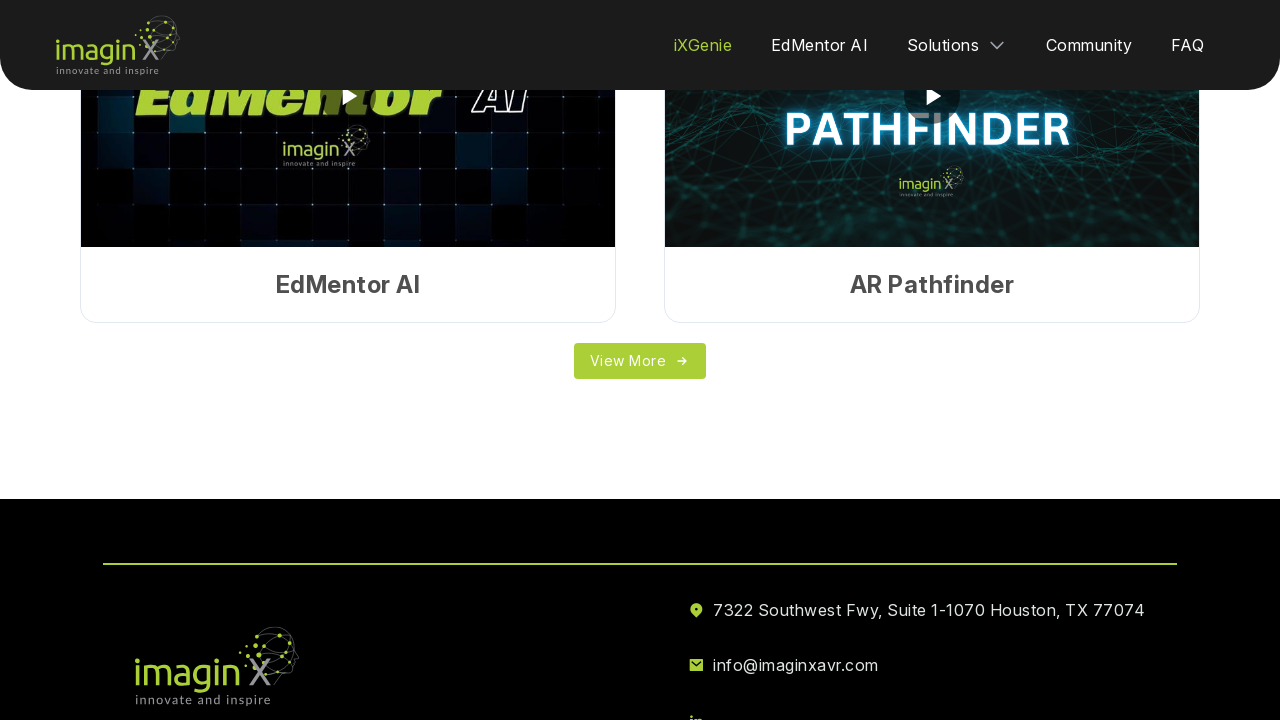

Hovered over 'View More' link at (640, 361) on xpath=//a[normalize-space()='View More']
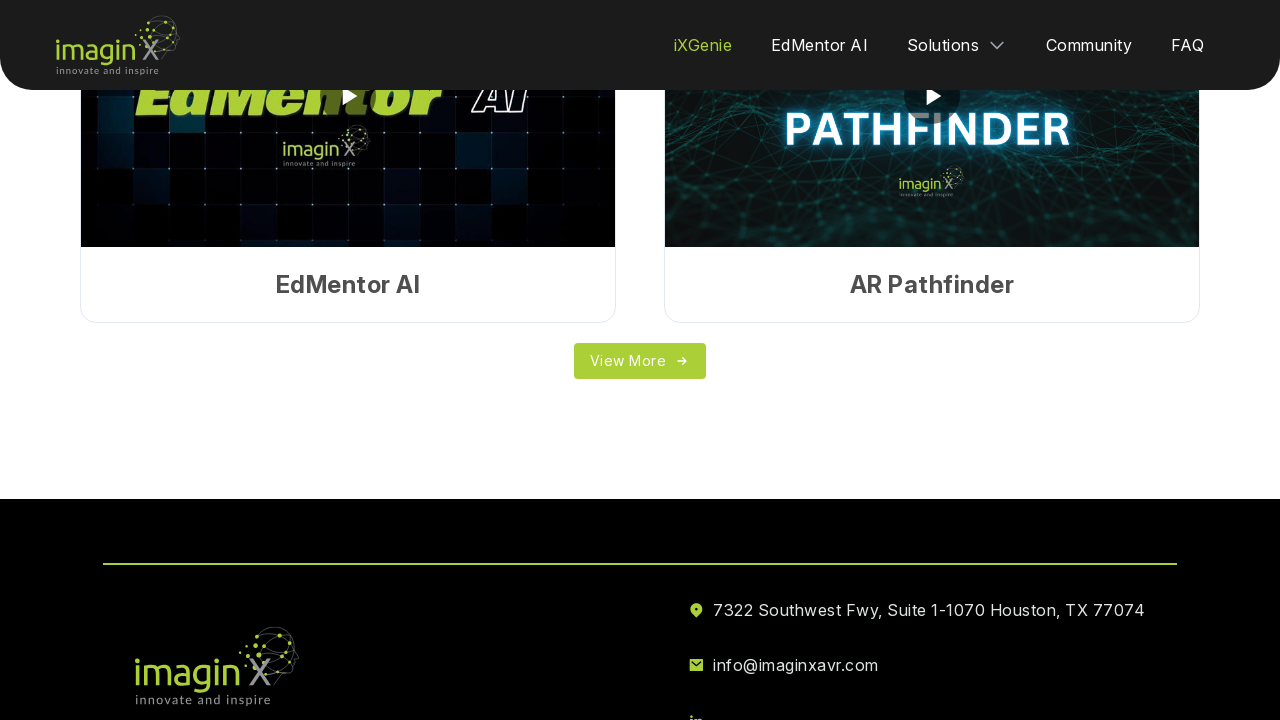

Clicked 'View More' link to navigate to Case Studies at (640, 361) on xpath=//a[normalize-space()='View More']
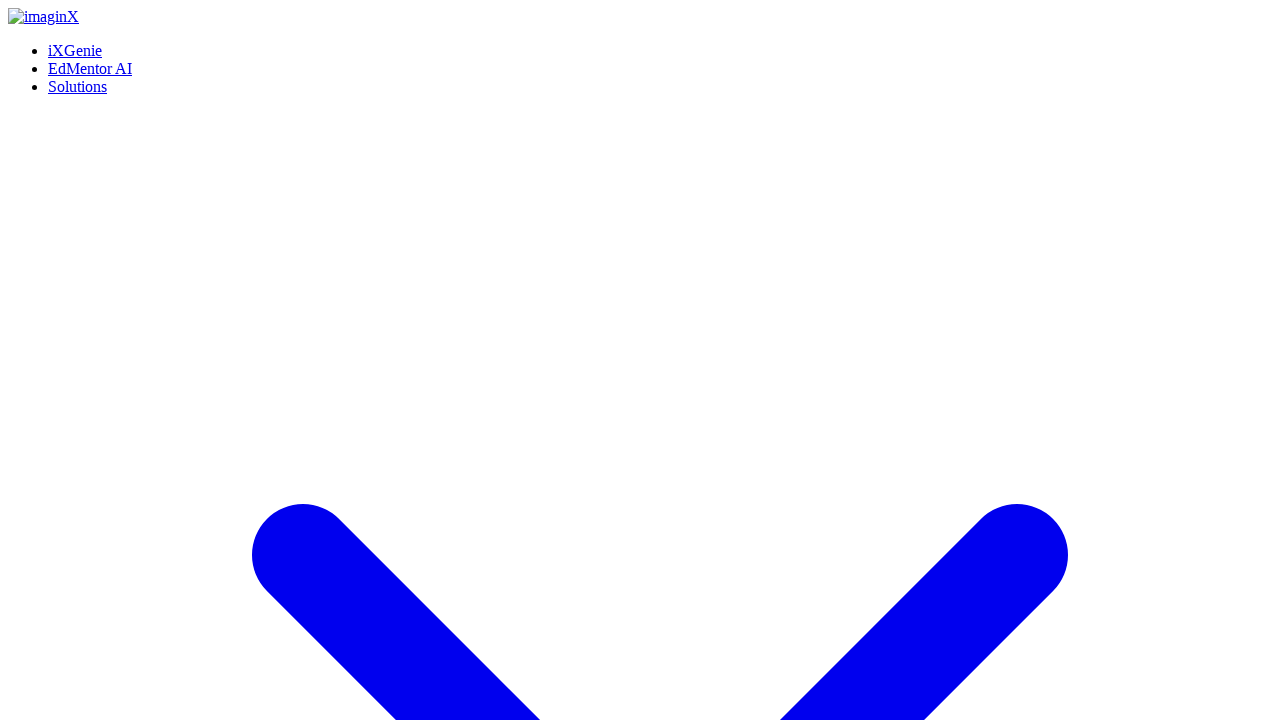

Located Case Studies header
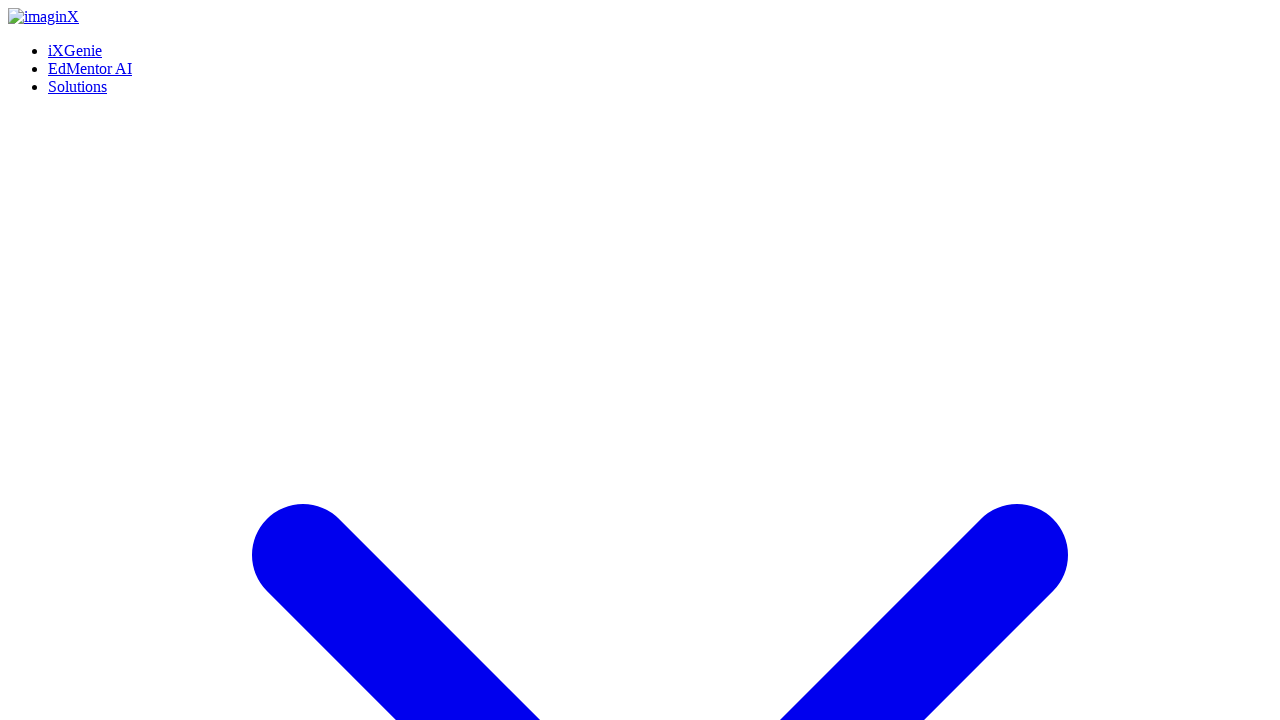

Case Studies page loaded and header is visible
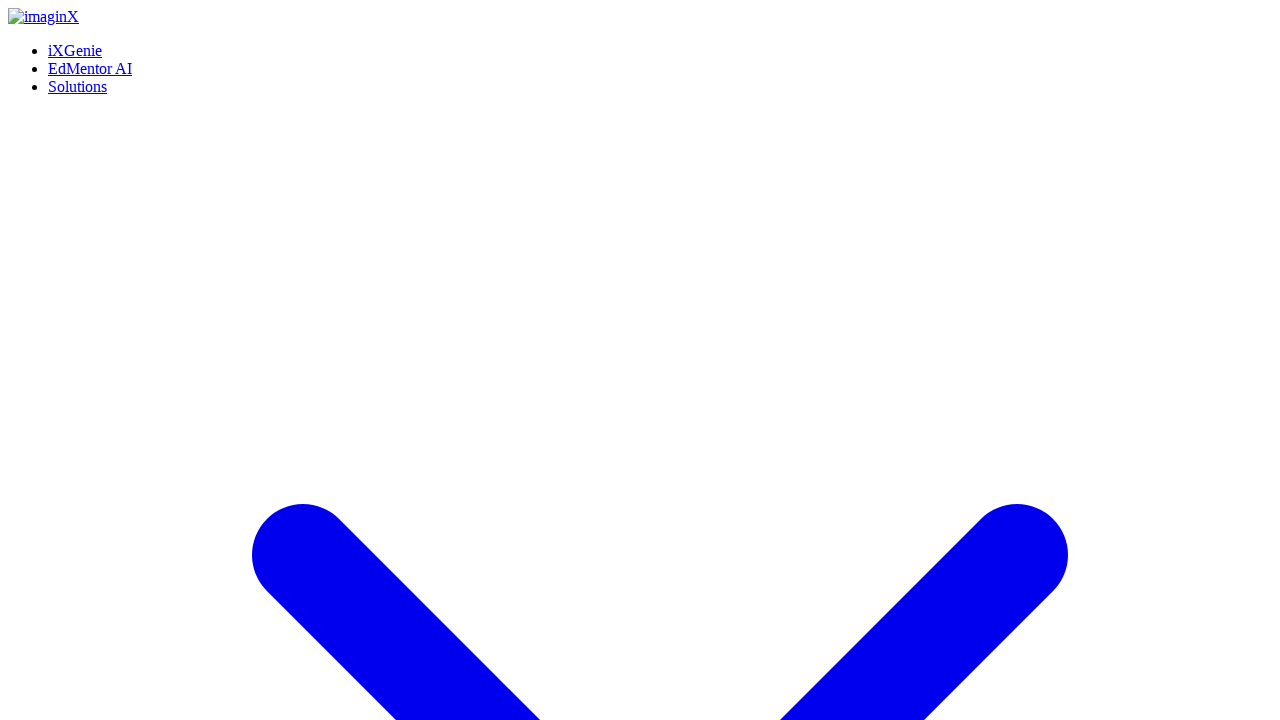

Navigated back to IXGenie page
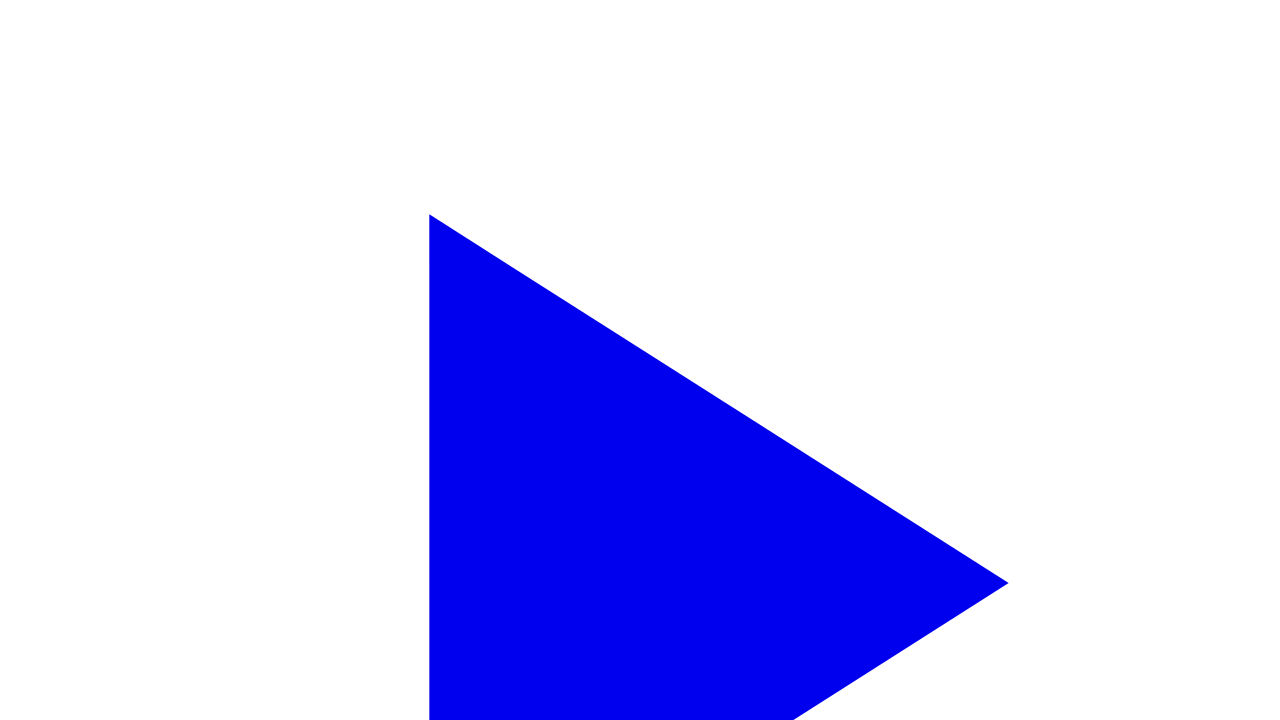

Page loaded after going back
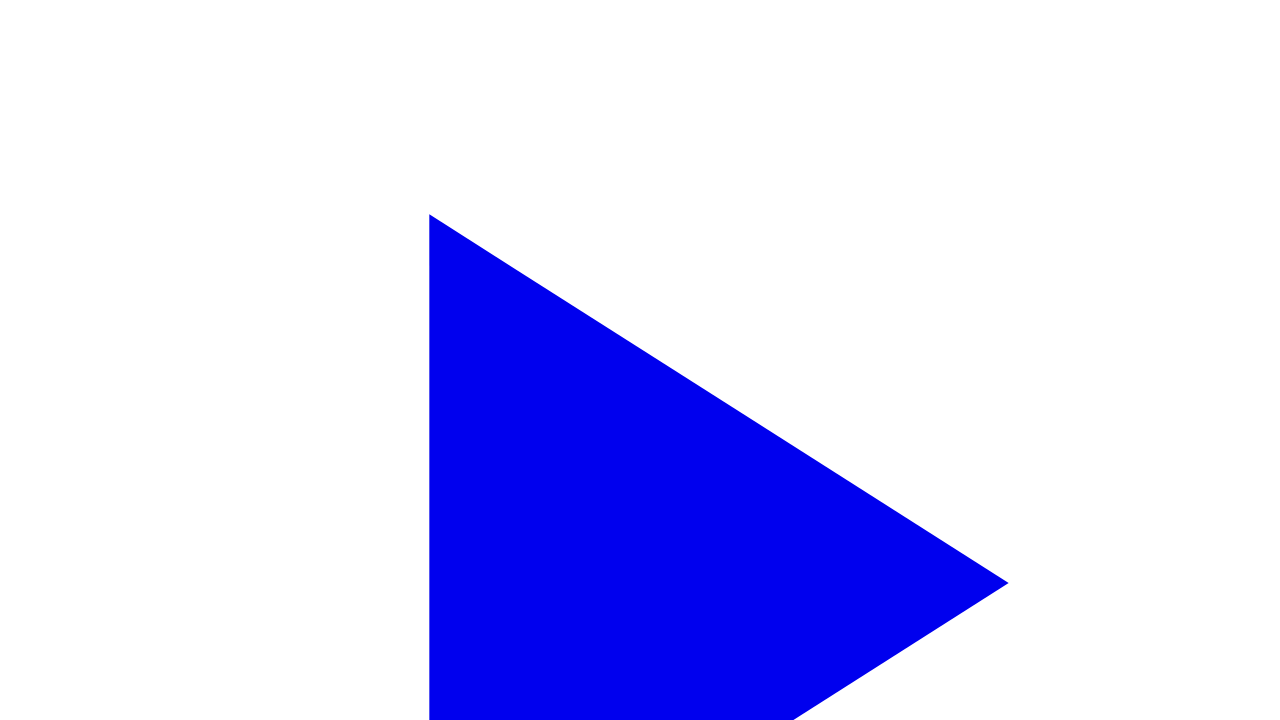

Waited 1 second for page stabilization
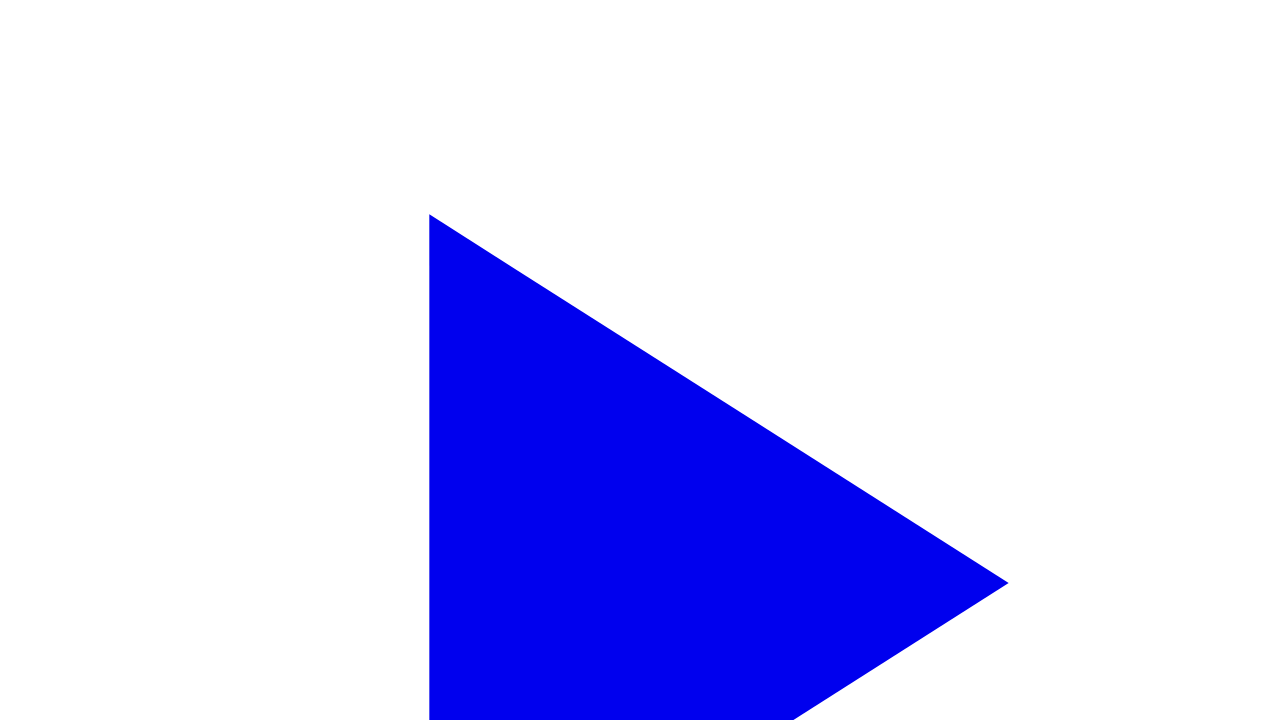

Scrolled to top of page
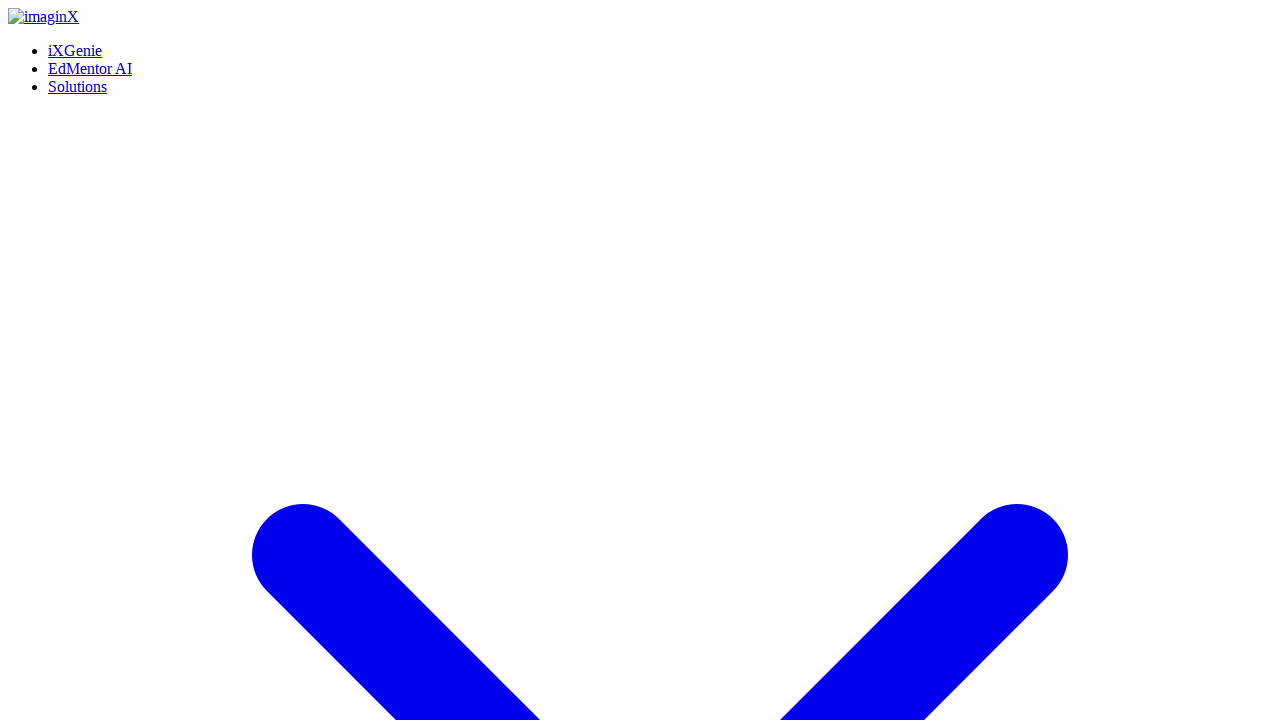

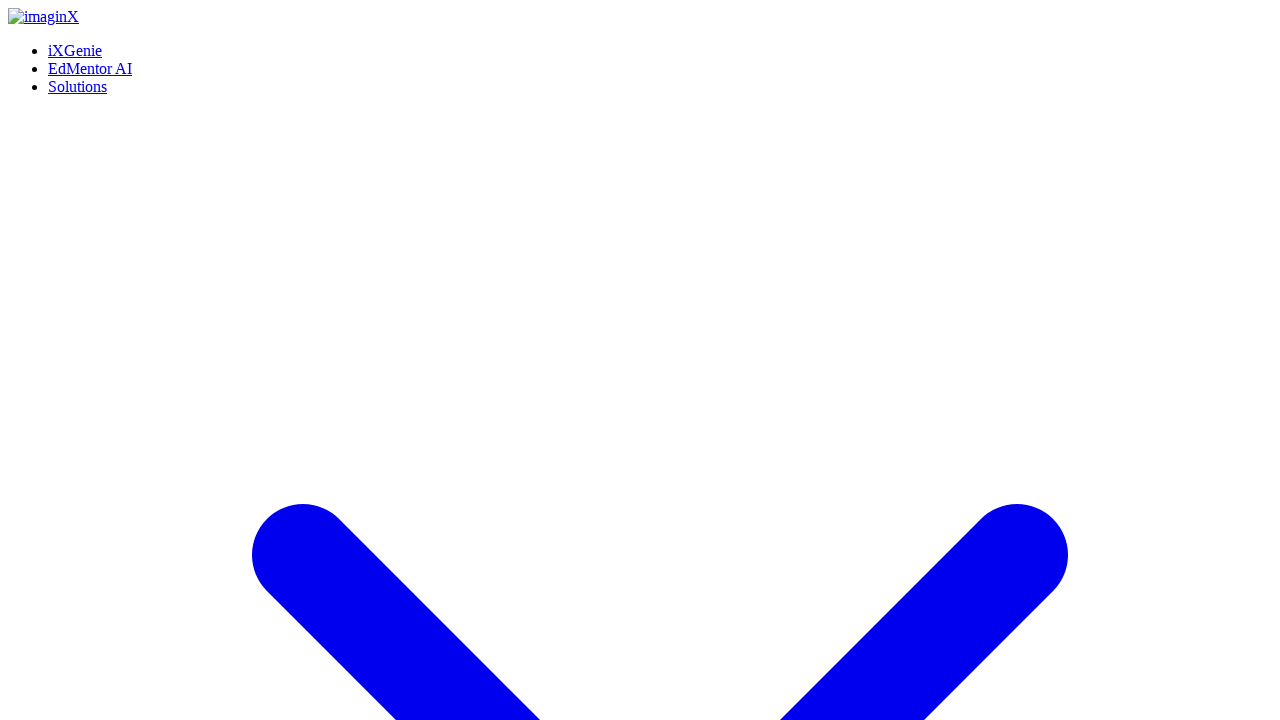